Tests that game description can be expanded and collapsed by clicking the toggle button

Starting URL: https://game-explorer-lac-sigma.vercel.app/

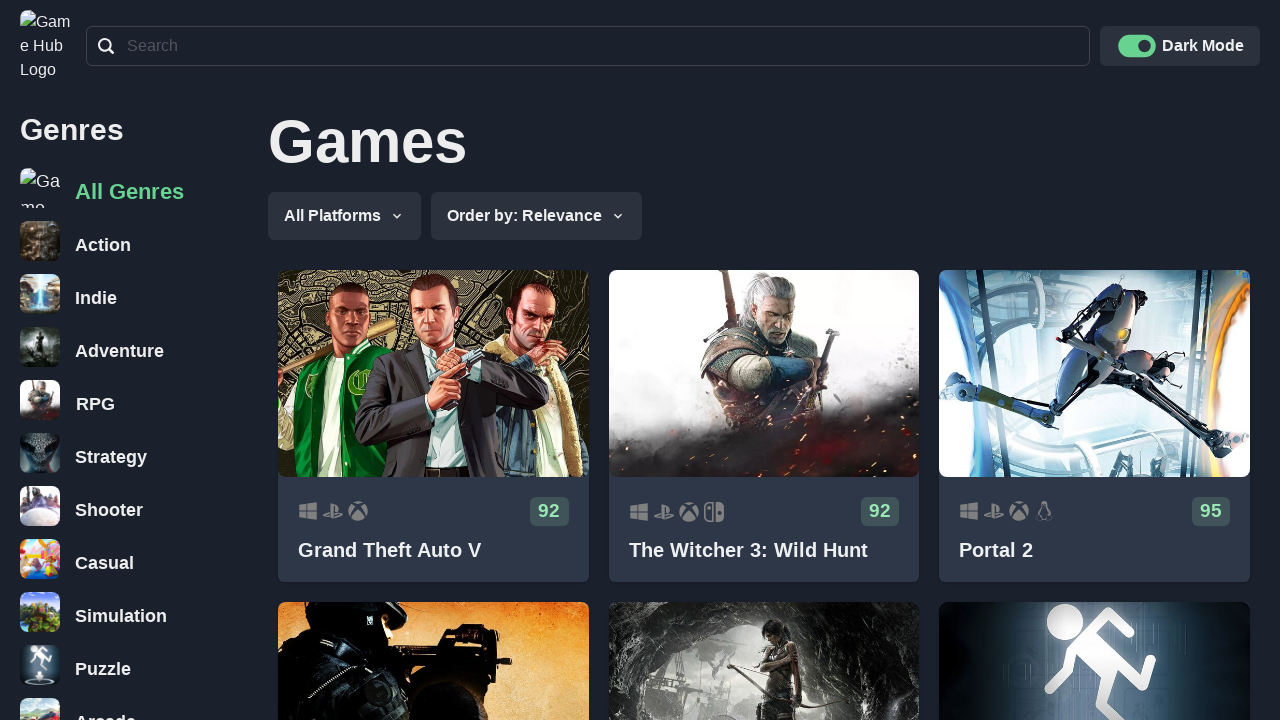

Waited for game cards to load on the page
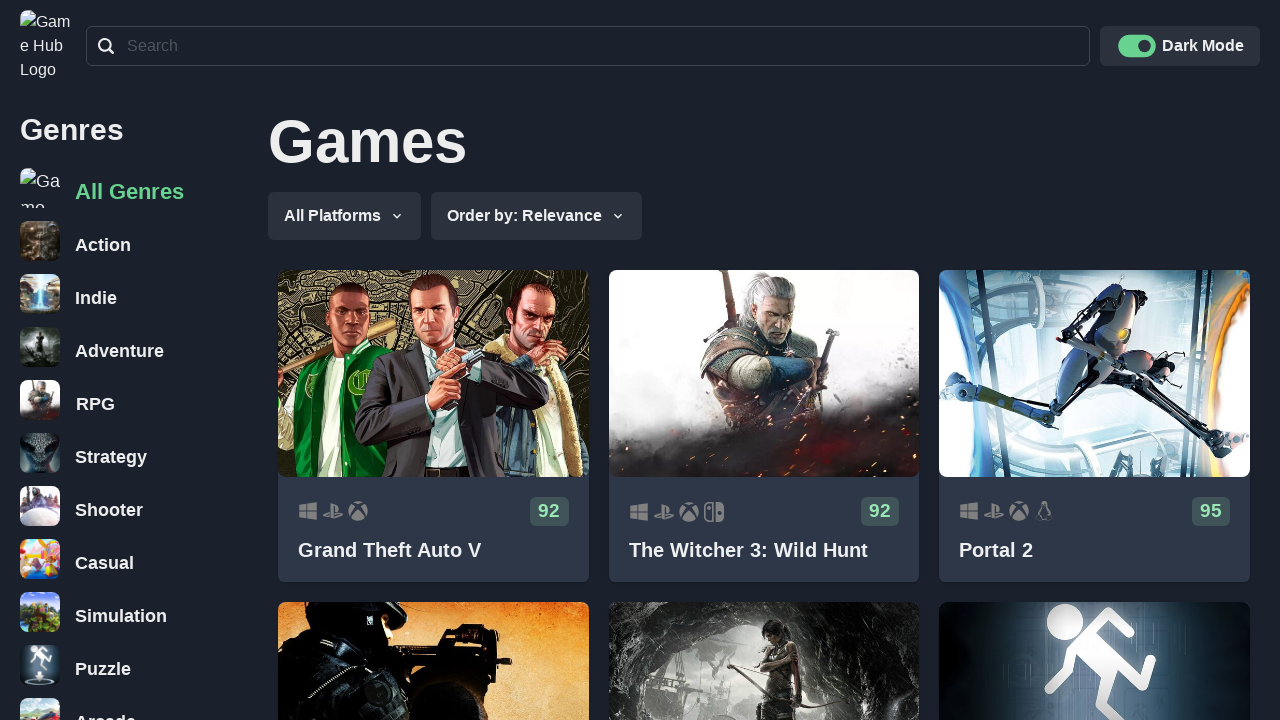

Located all game card elements
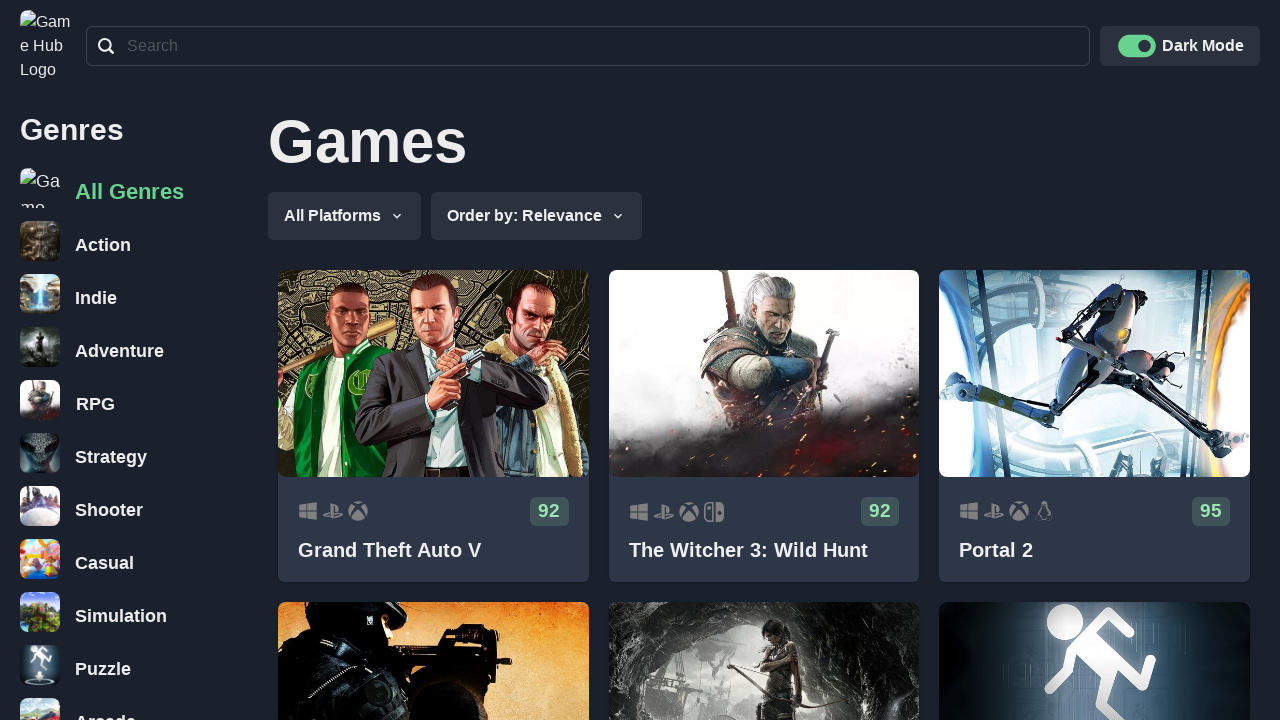

Clicked on game card 1 at (433, 426) on .css-1hmna4a a >> nth=0
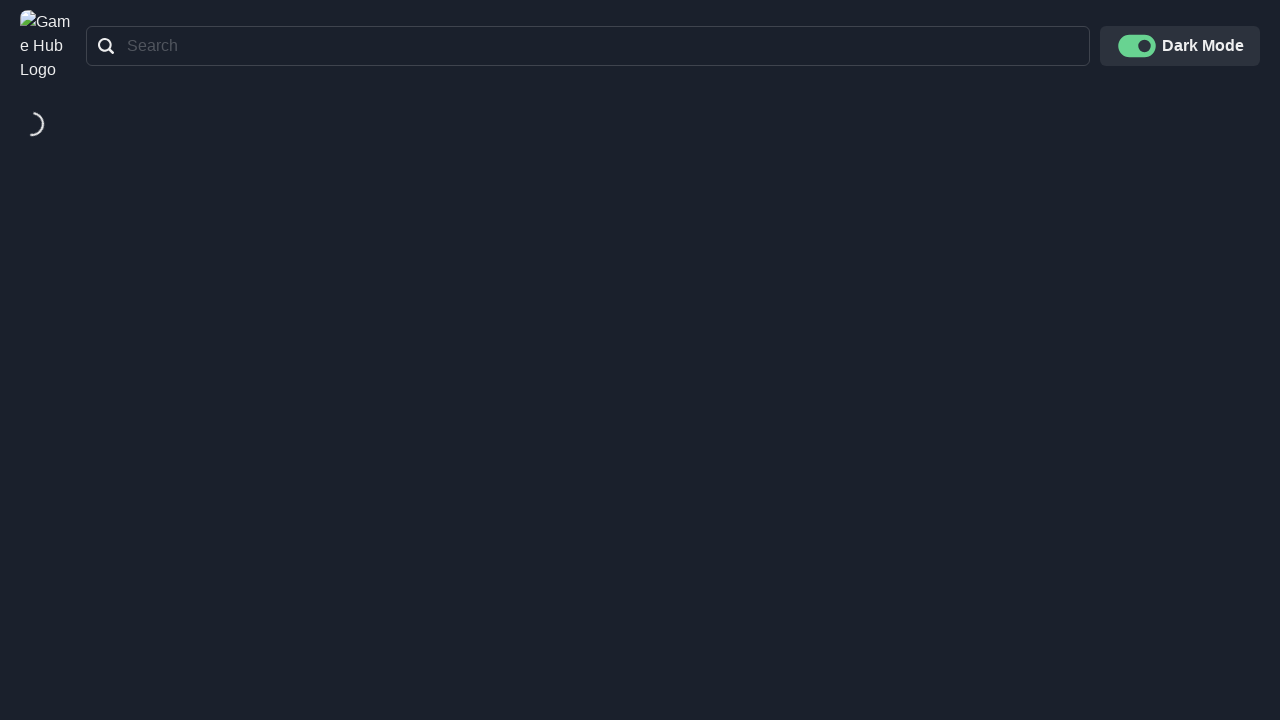

Waited for game description to load
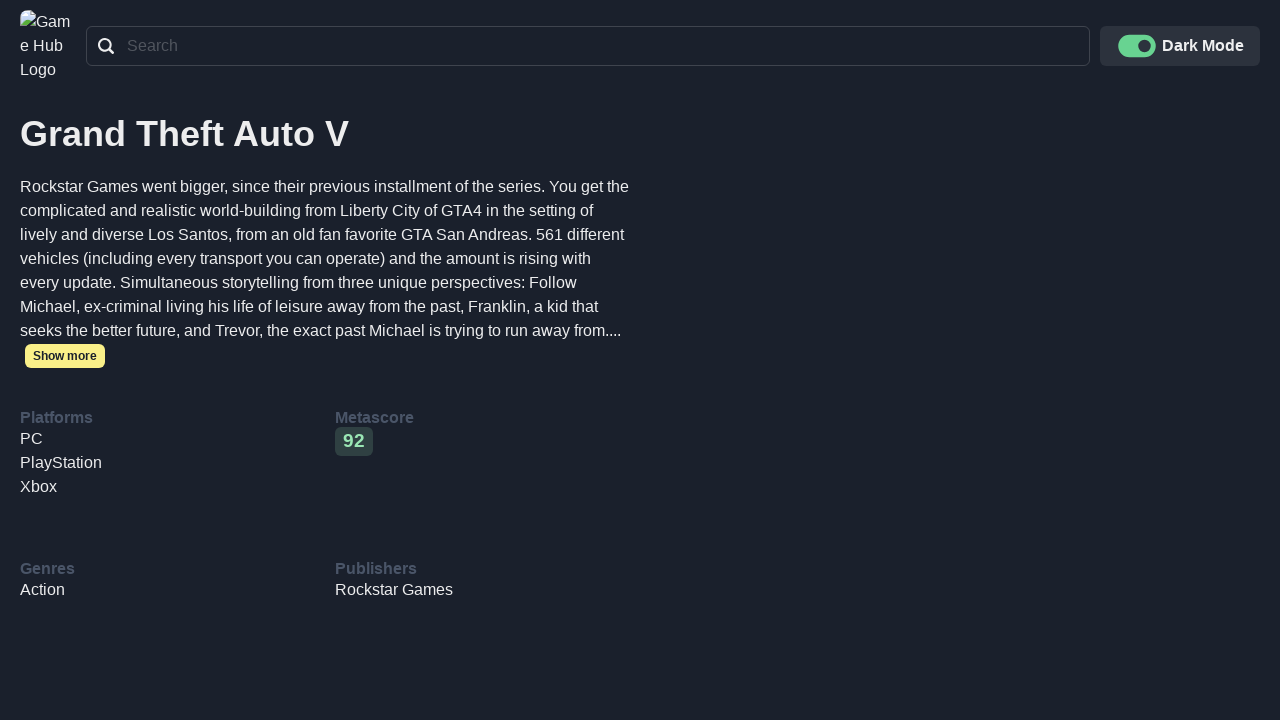

Clicked expand button to expand game description at (65, 356) on .css-1v8my8o button
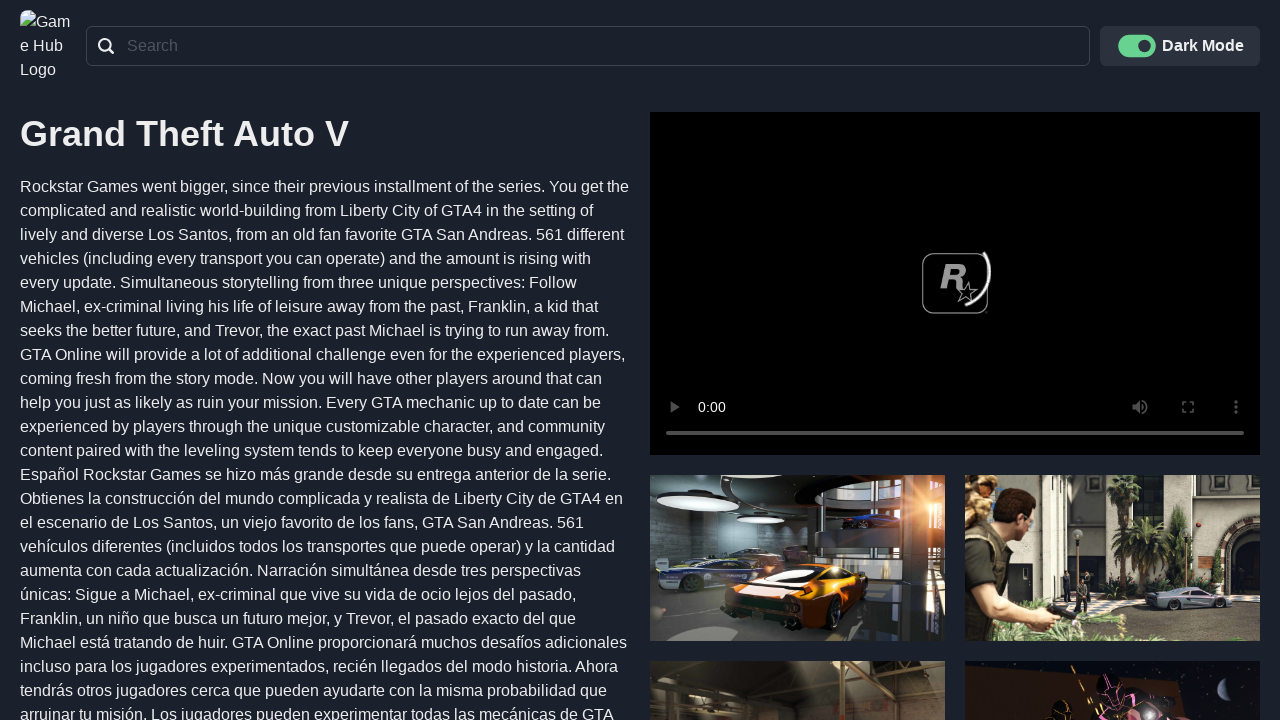

Waited for game description to expand
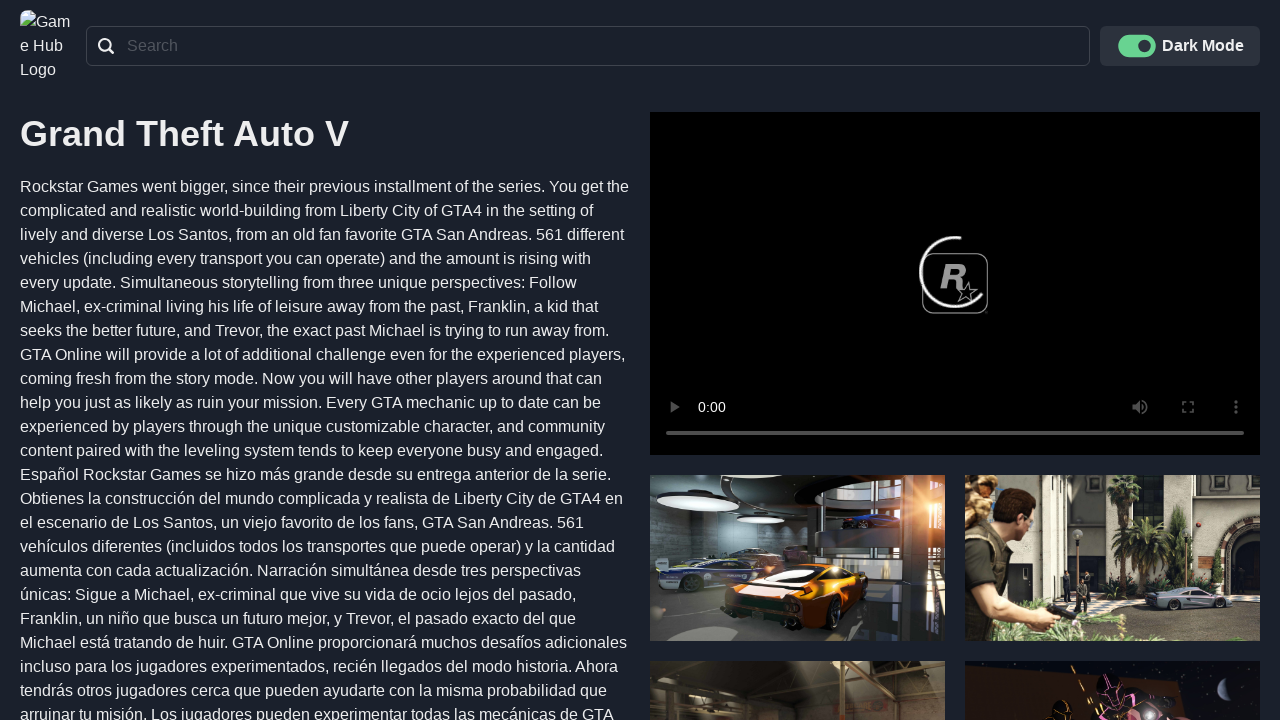

Clicked collapse button to collapse game description at (261, 454) on .css-1v8my8o button
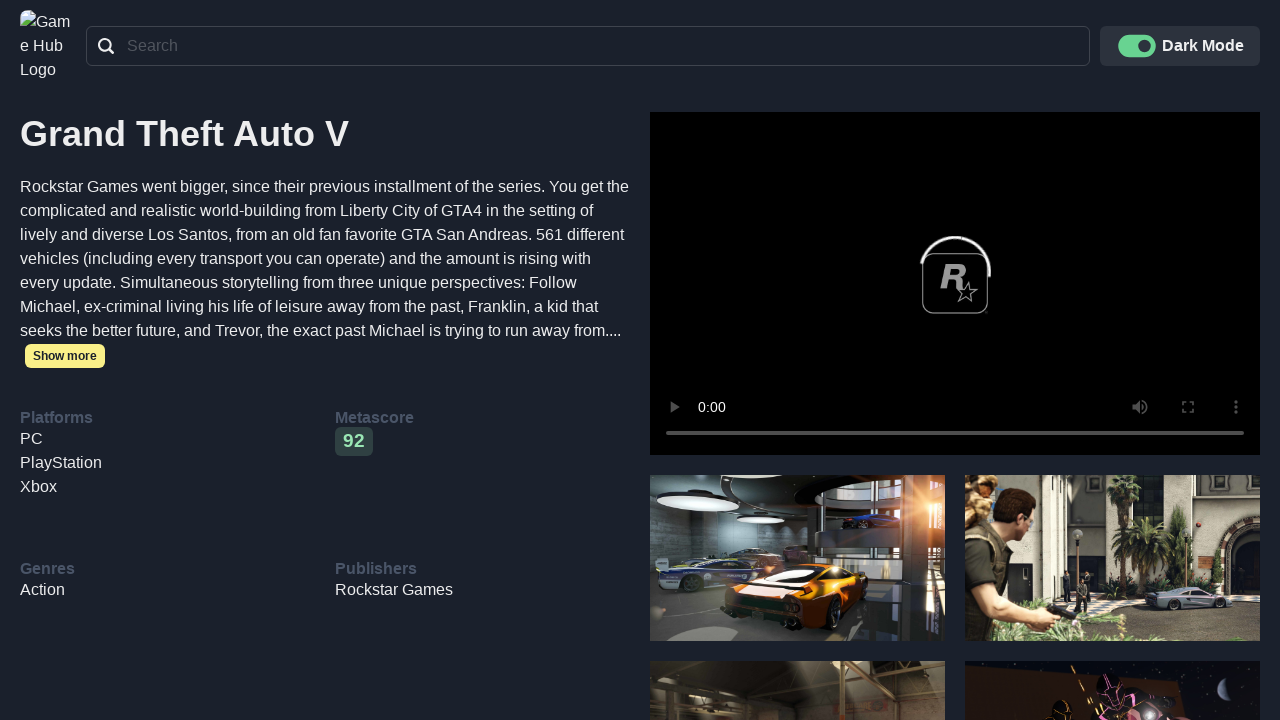

Clicked logo to navigate back to home page at (48, 46) on nav.css-134xcib a
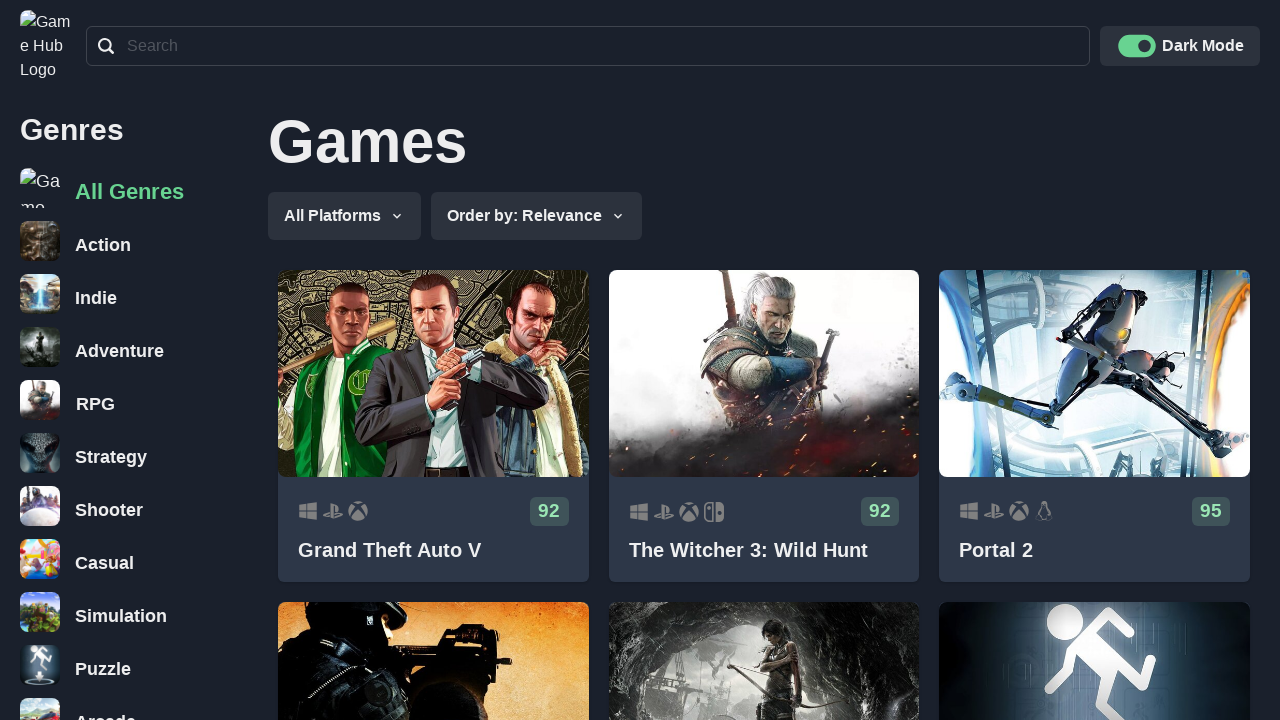

Waited for game grid to reload
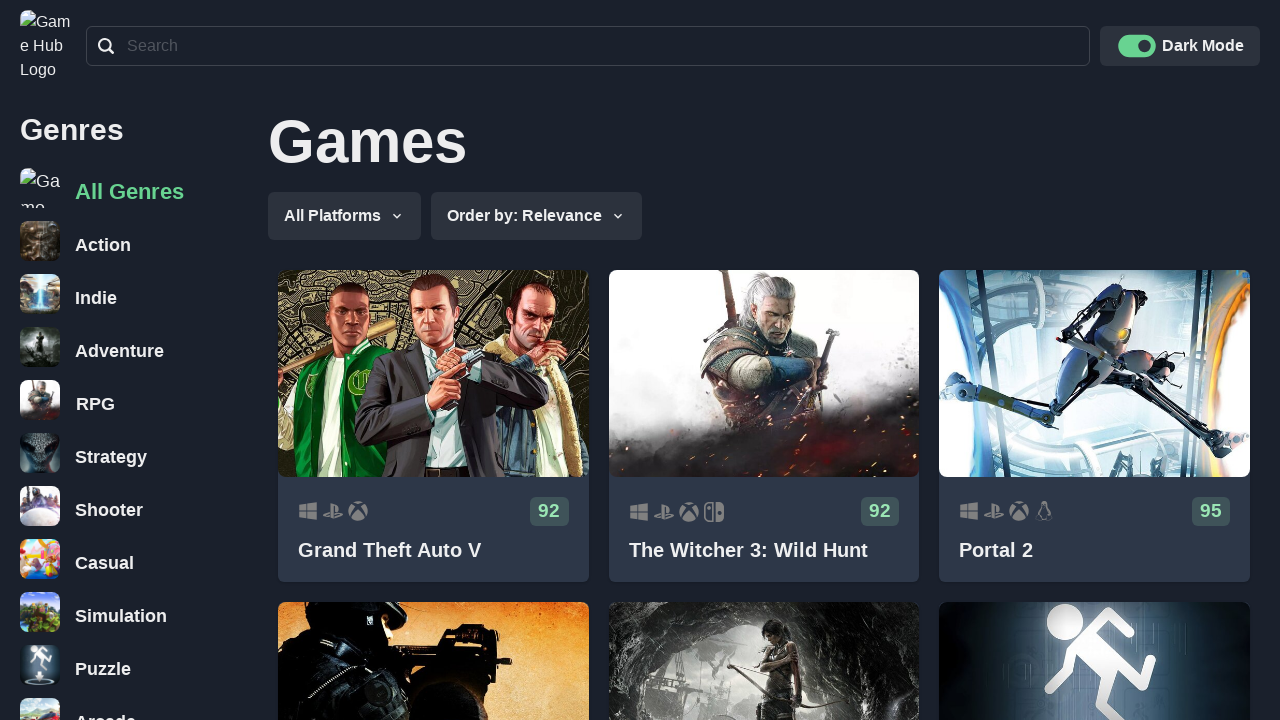

Re-located all game card elements after returning to home page
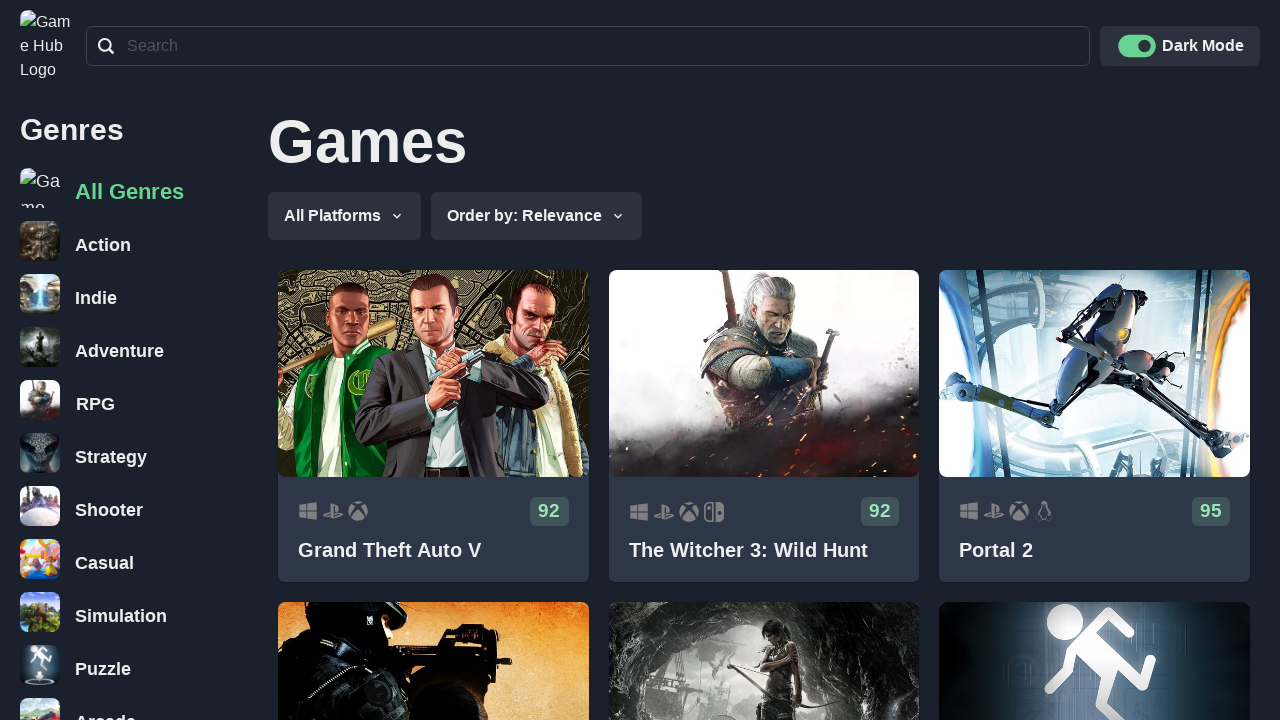

Clicked on game card 2 at (764, 426) on .css-1hmna4a a >> nth=1
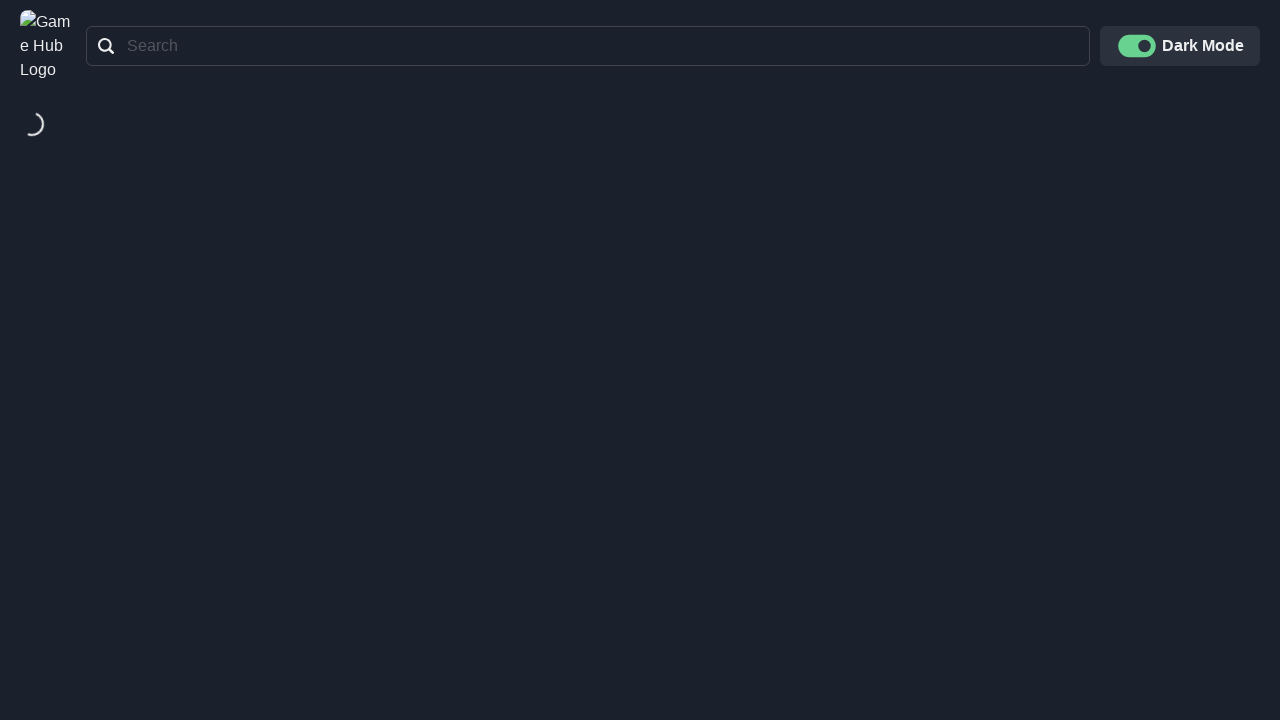

Waited for game description to load
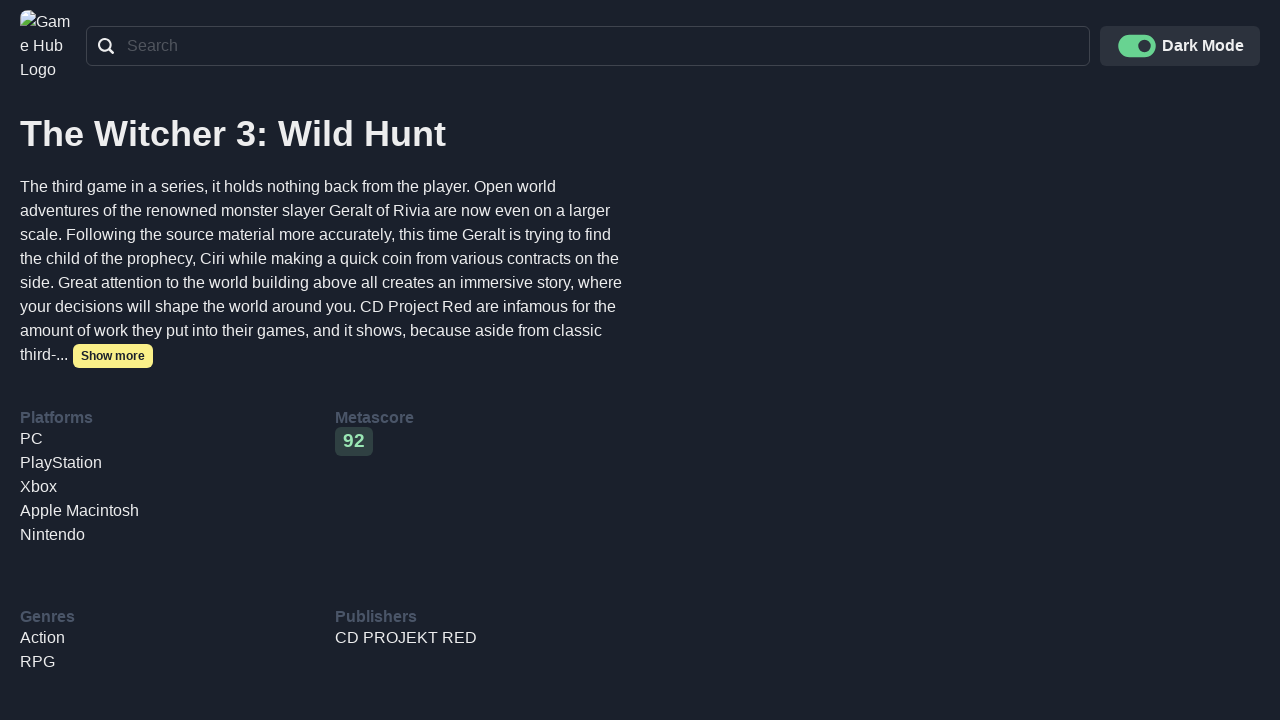

Clicked expand button to expand game description at (113, 356) on .css-1v8my8o button
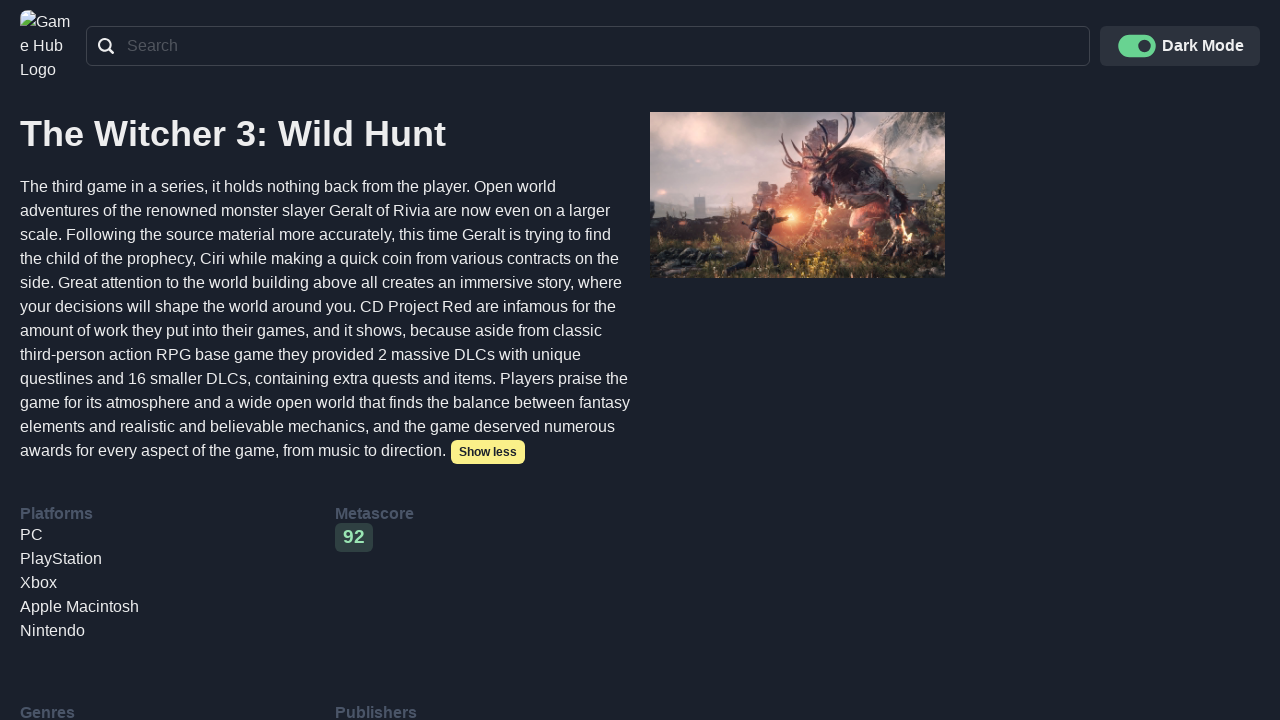

Waited for game description to expand
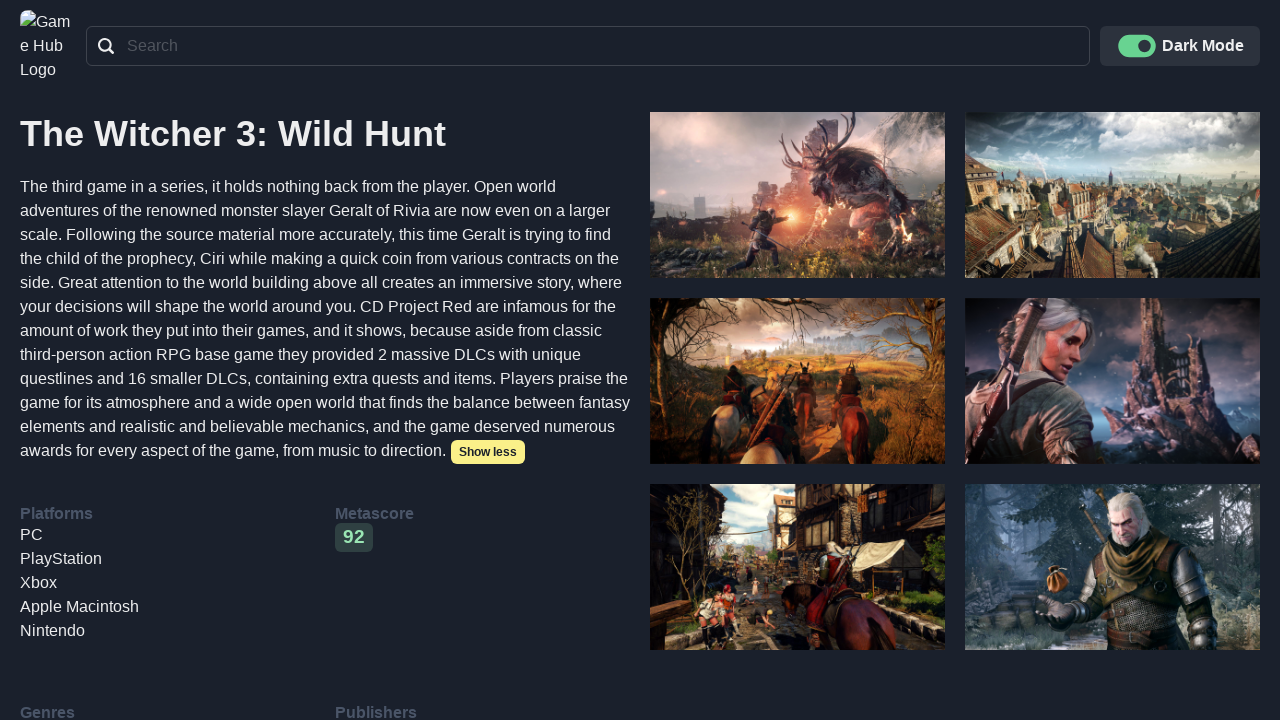

Clicked collapse button to collapse game description at (488, 452) on .css-1v8my8o button
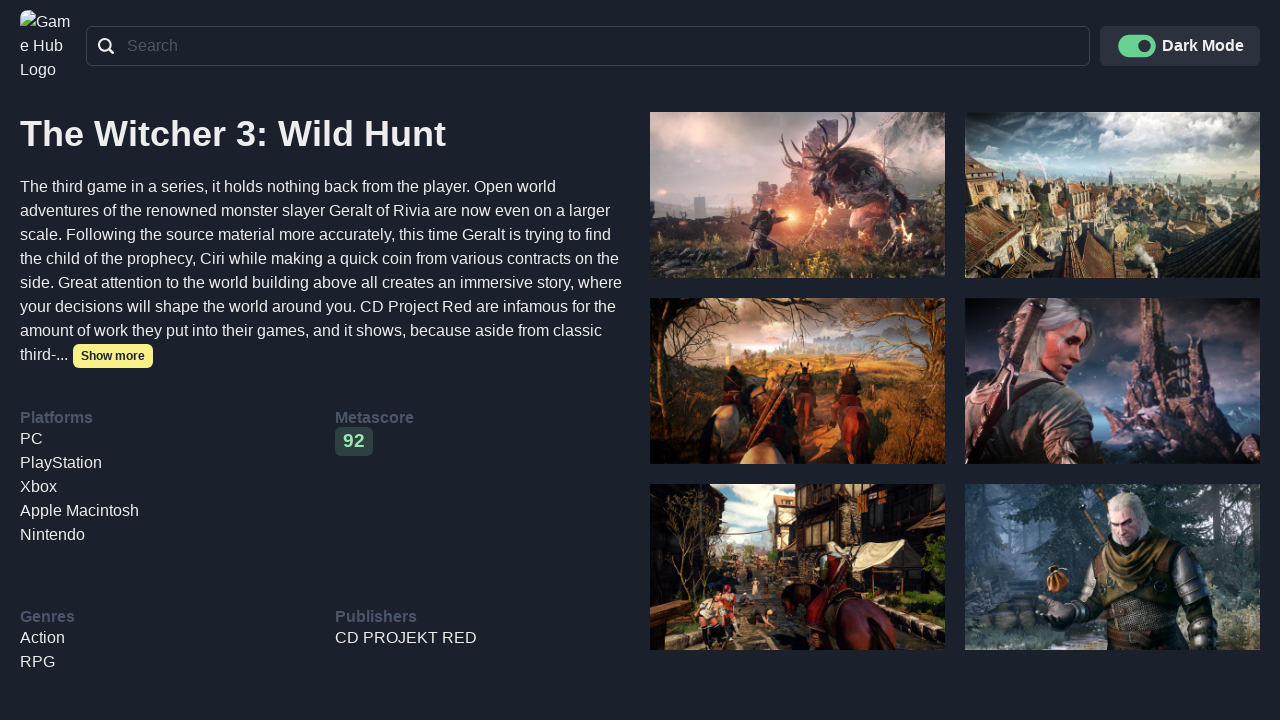

Clicked logo to navigate back to home page at (48, 46) on nav.css-134xcib a
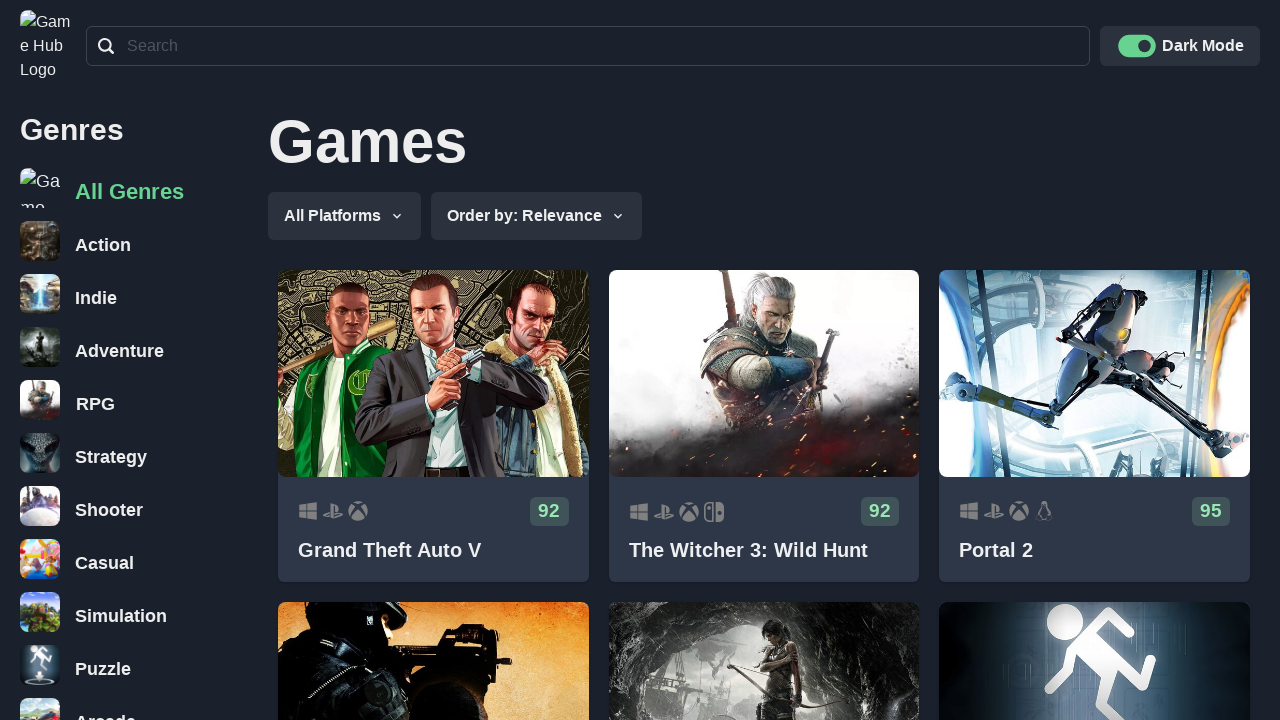

Waited for game grid to reload
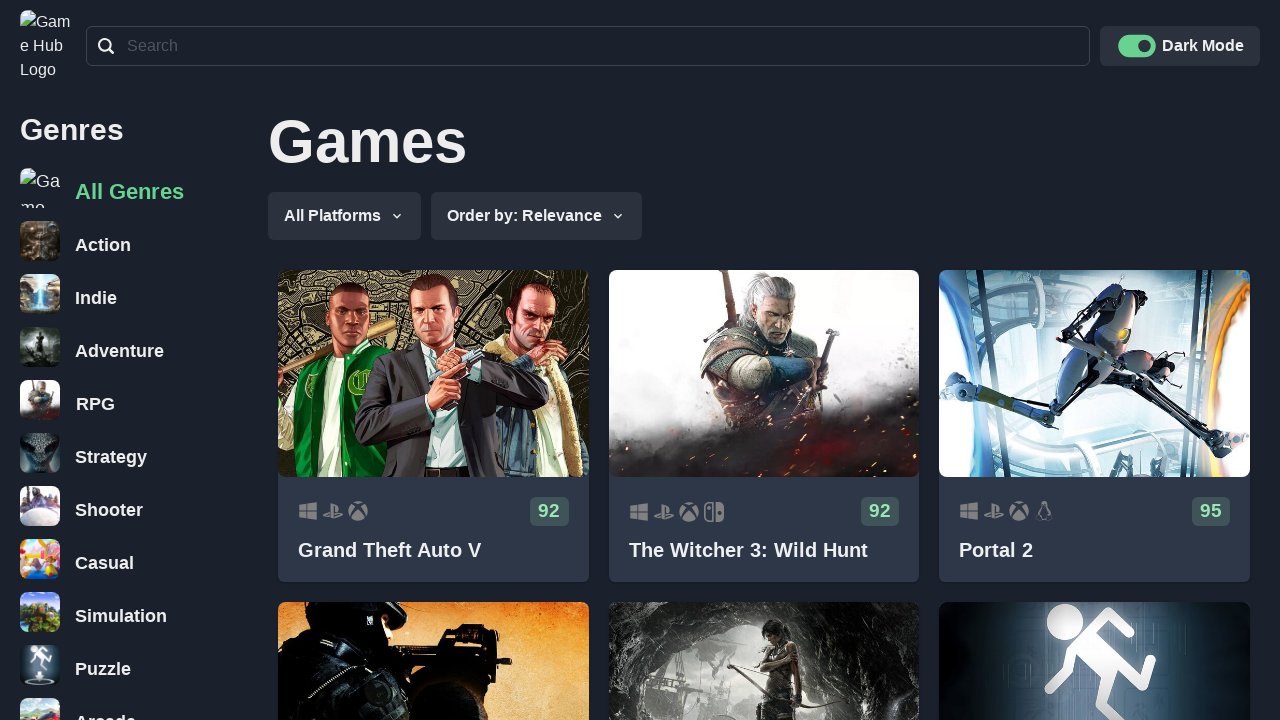

Re-located all game card elements after returning to home page
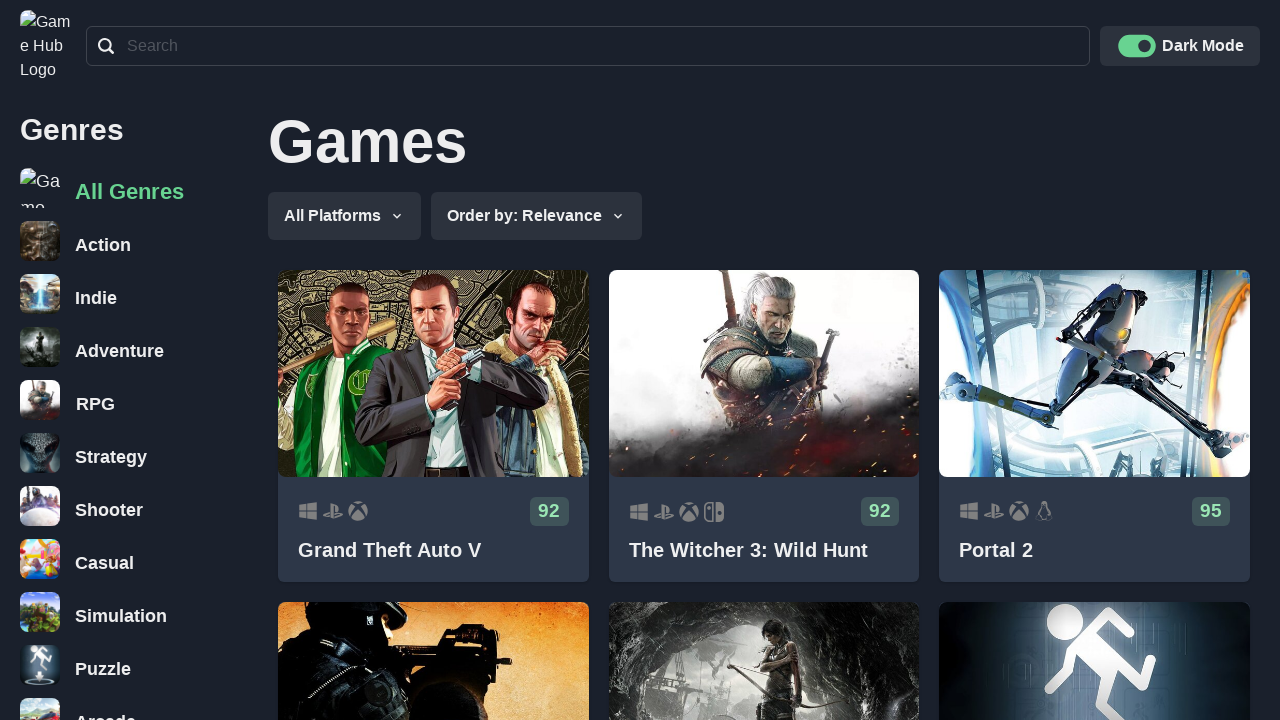

Clicked on game card 3 at (1095, 426) on .css-1hmna4a a >> nth=2
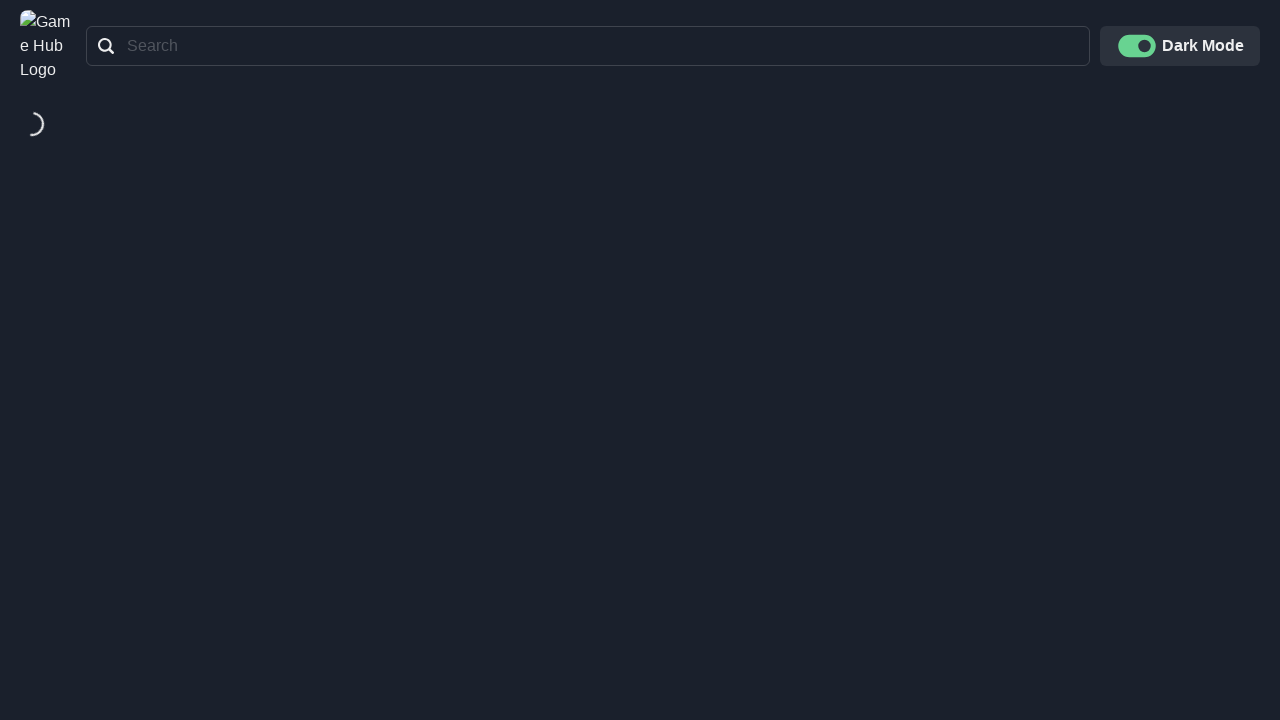

Waited for game description to load
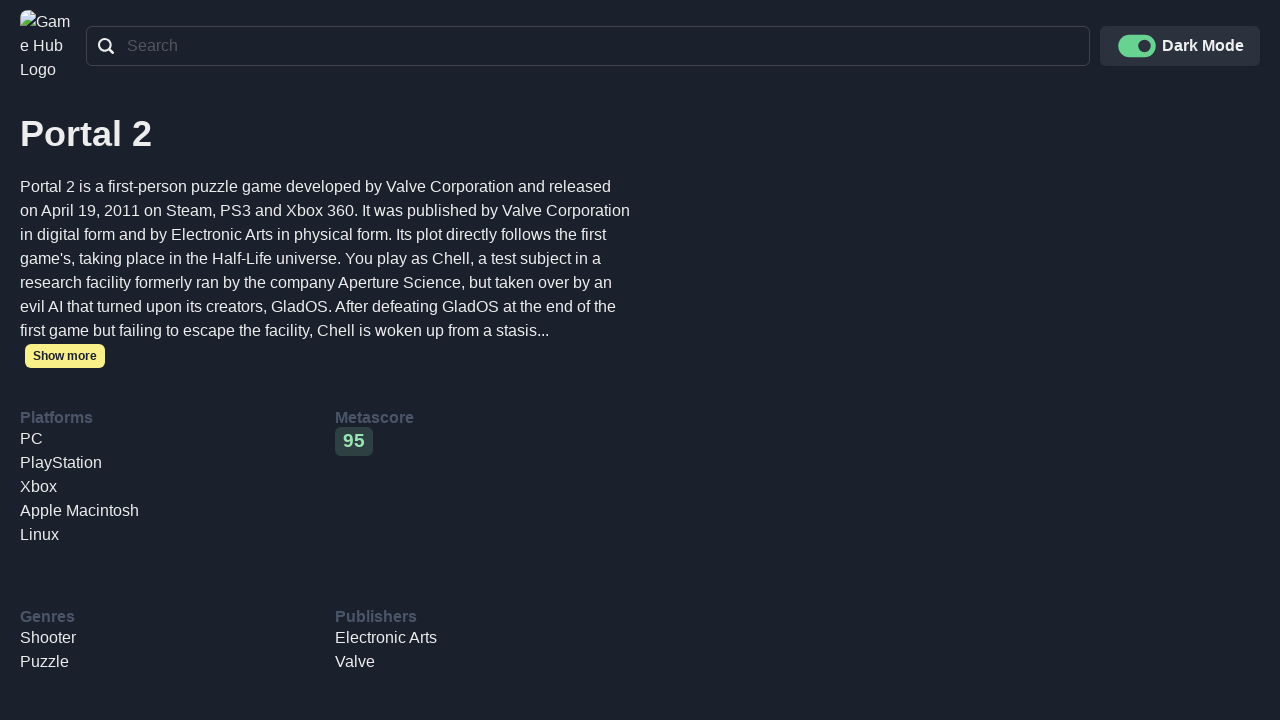

Clicked expand button to expand game description at (65, 356) on .css-1v8my8o button
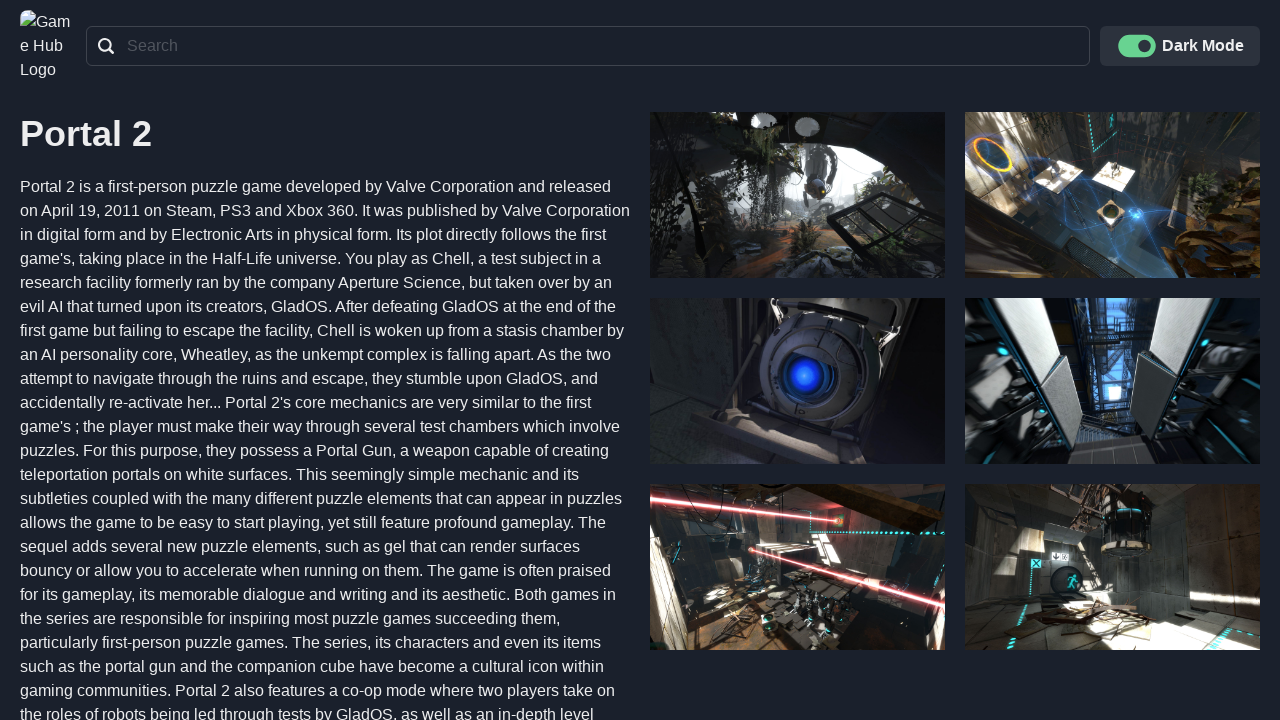

Waited for game description to expand
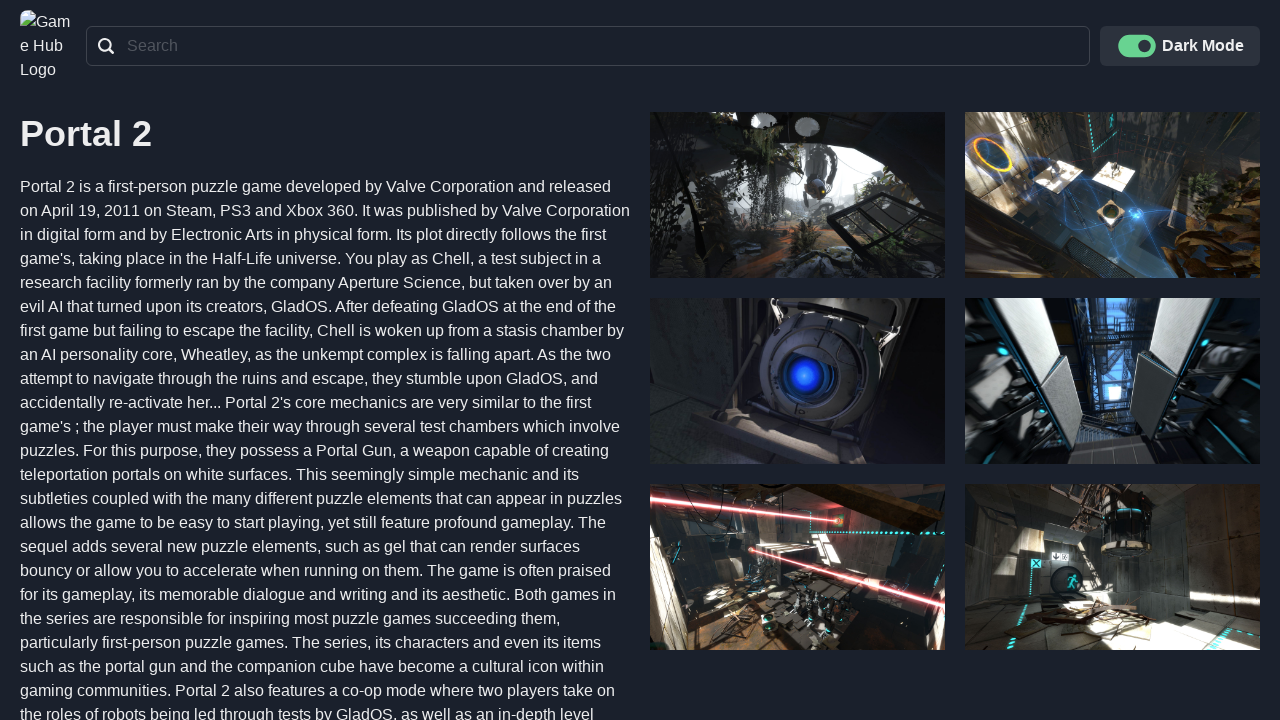

Clicked collapse button to collapse game description at (105, 382) on .css-1v8my8o button
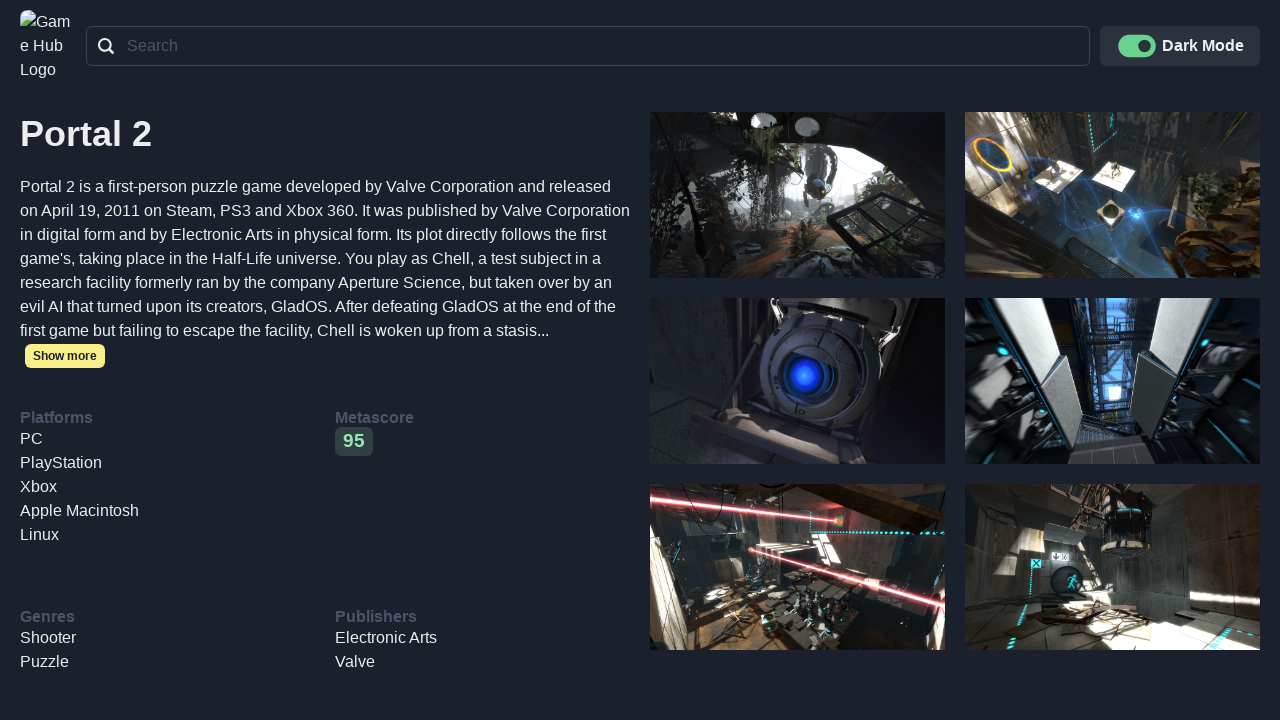

Clicked logo to navigate back to home page at (48, 46) on nav.css-134xcib a
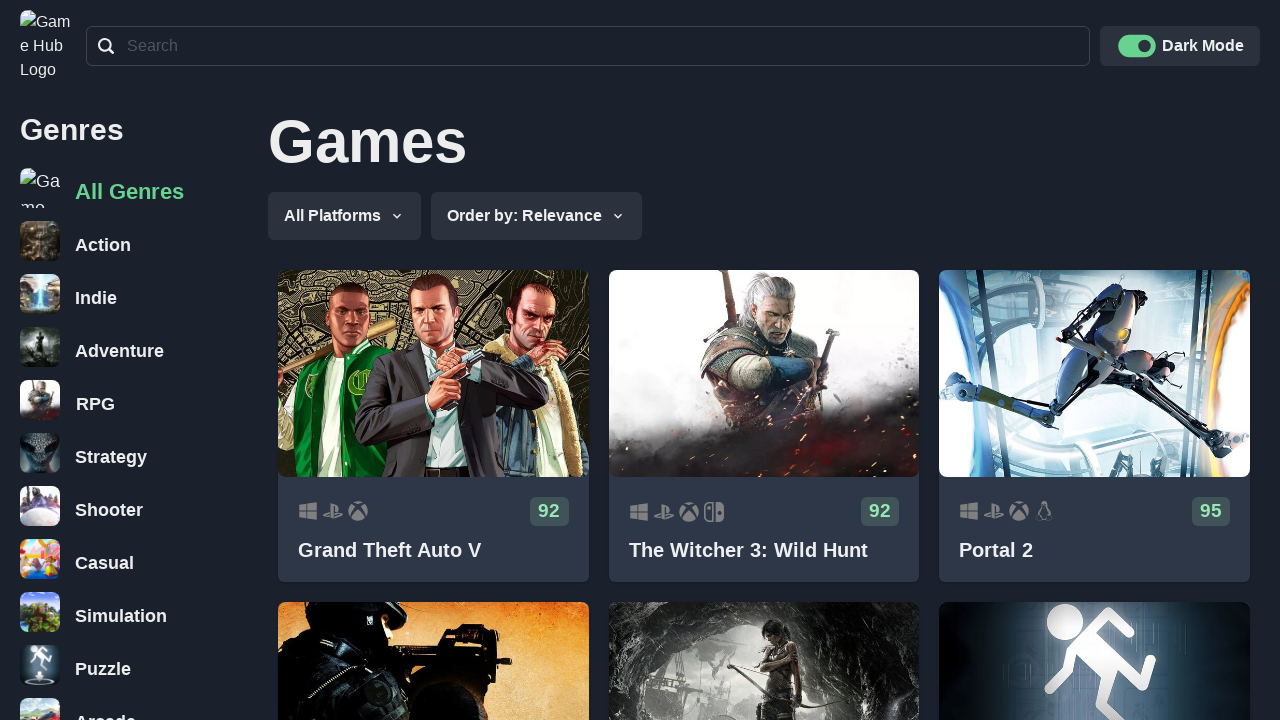

Waited for game grid to reload
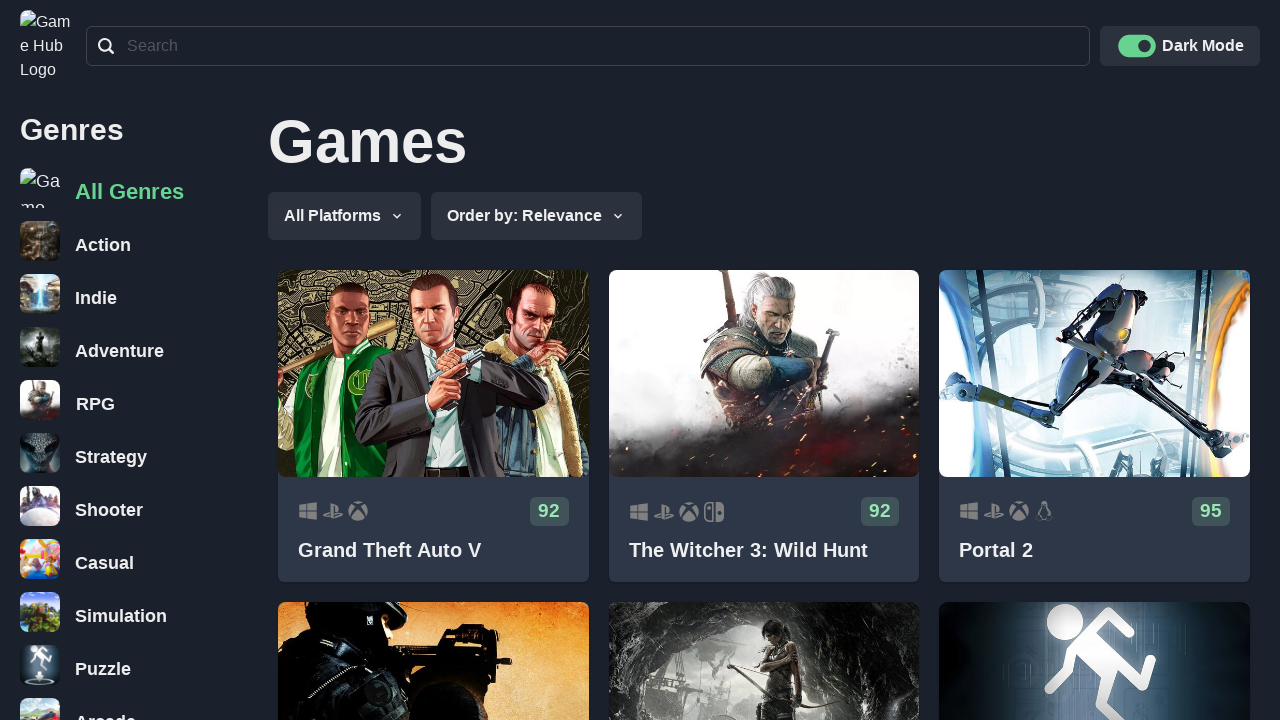

Re-located all game card elements after returning to home page
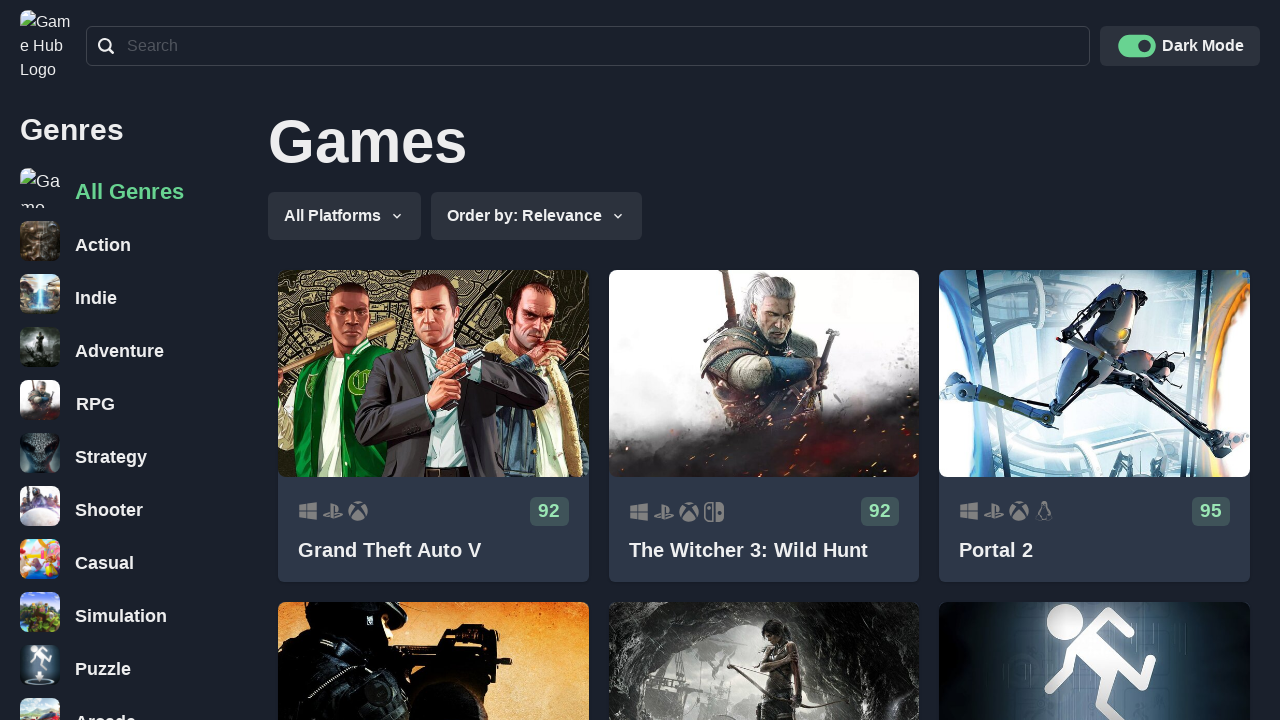

Clicked on game card 4 at (433, 552) on .css-1hmna4a a >> nth=3
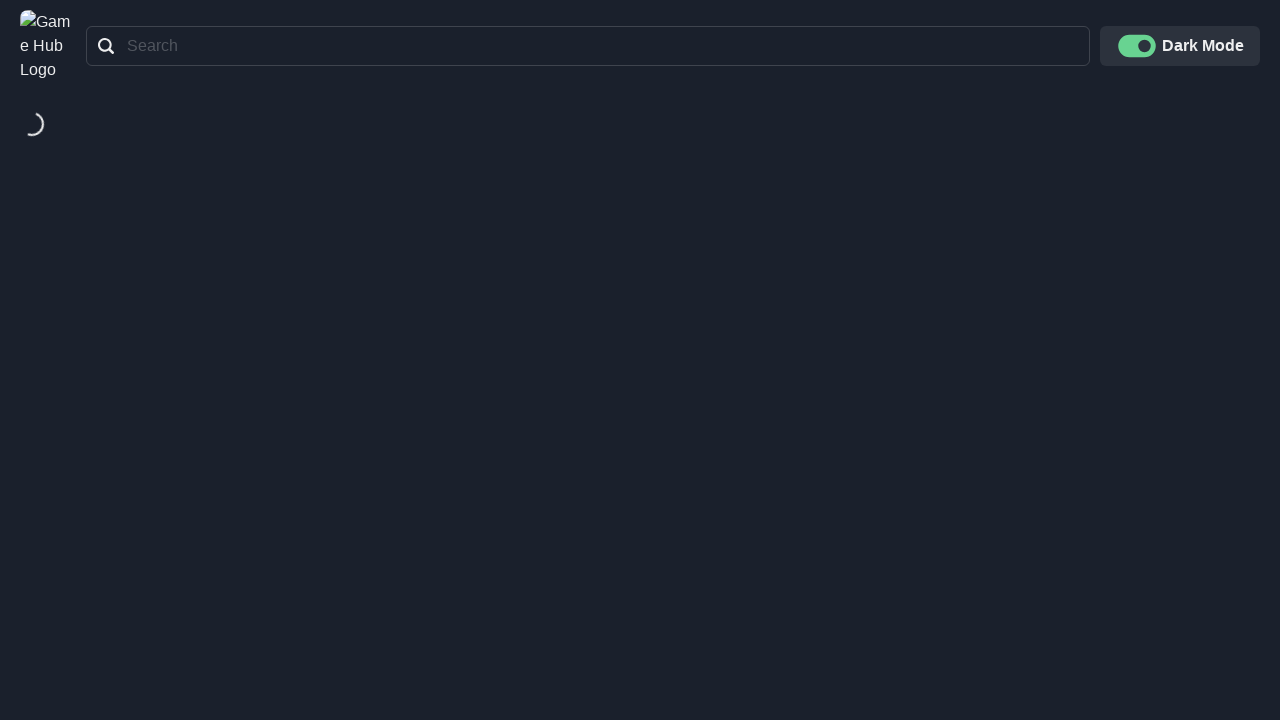

Waited for game description to load
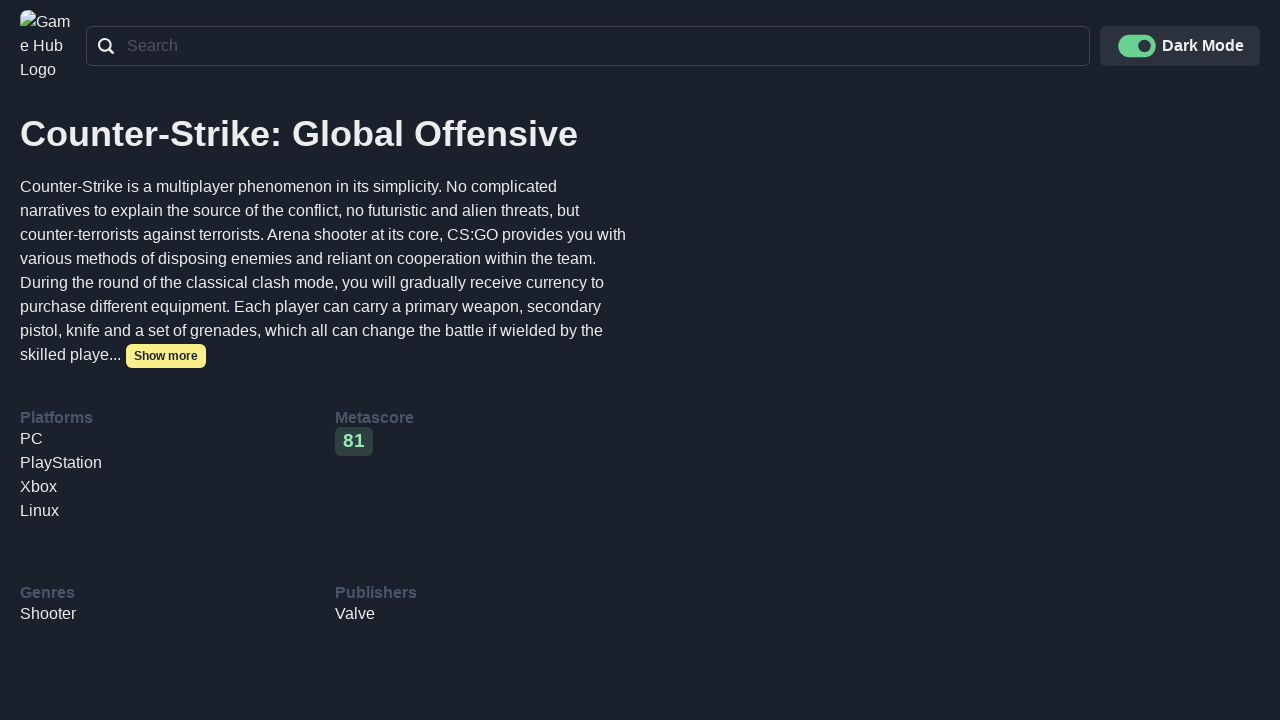

Clicked expand button to expand game description at (166, 356) on .css-1v8my8o button
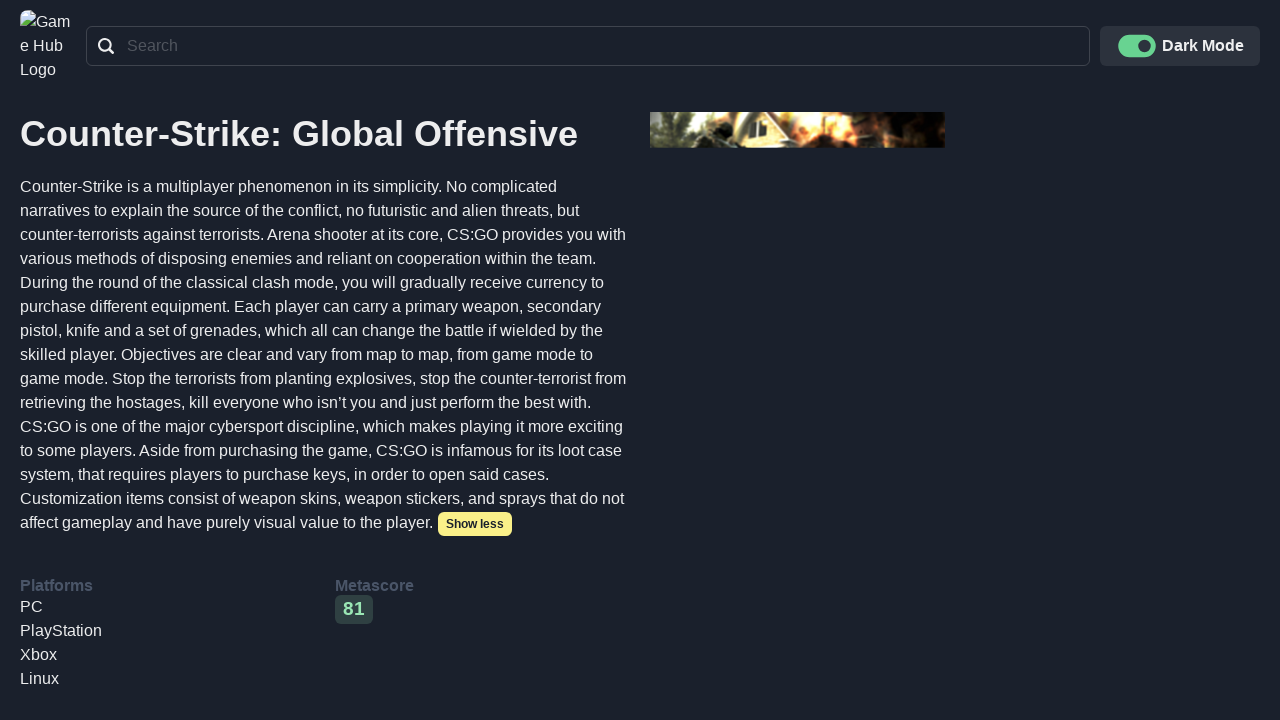

Waited for game description to expand
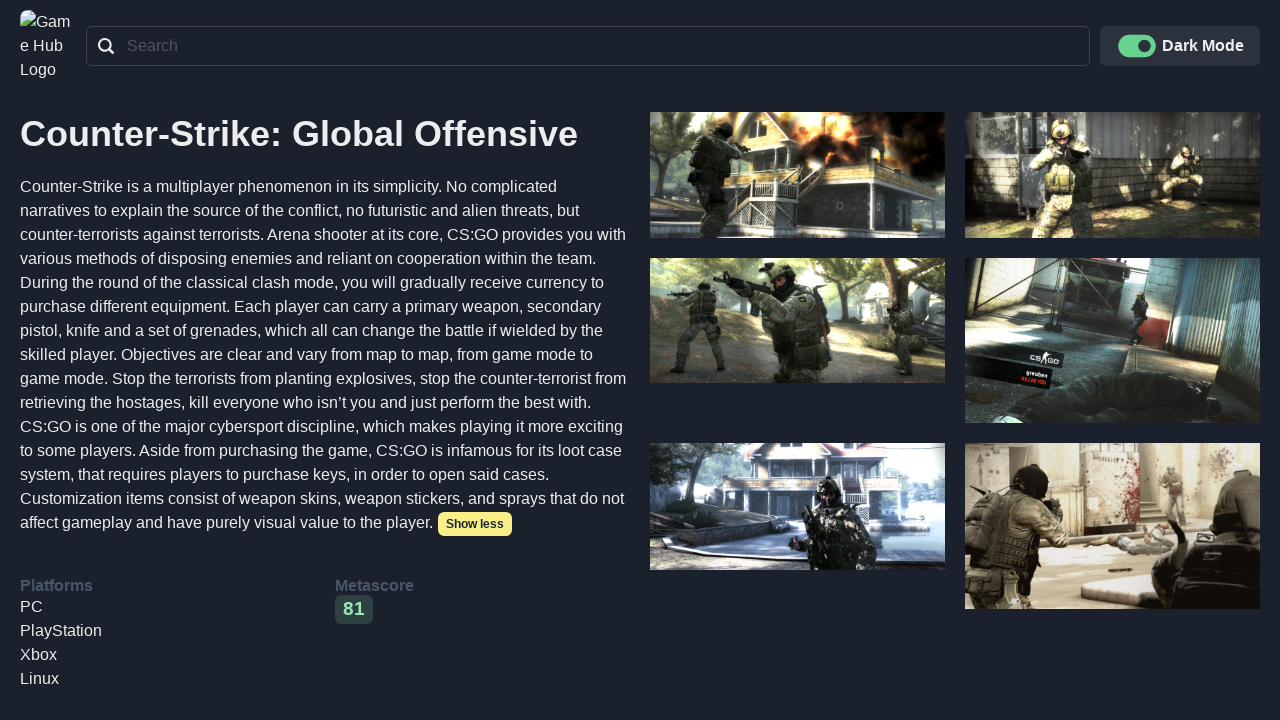

Clicked collapse button to collapse game description at (475, 524) on .css-1v8my8o button
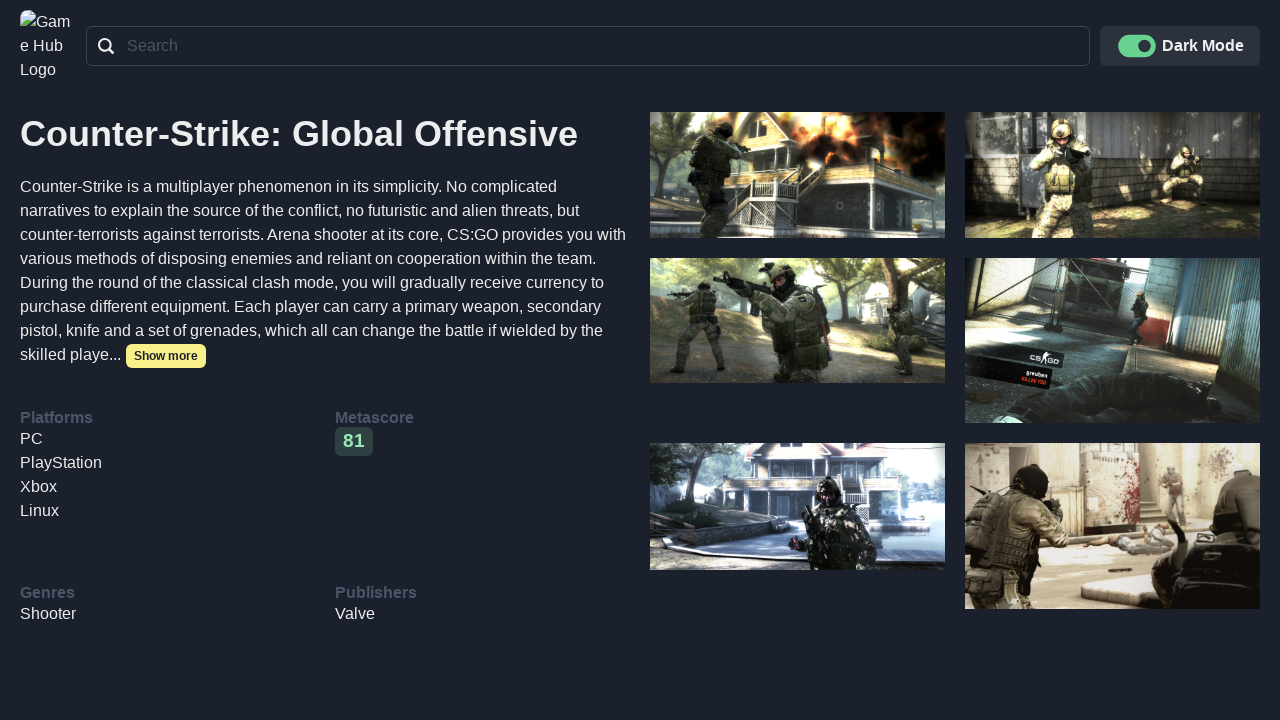

Clicked logo to navigate back to home page at (48, 46) on nav.css-134xcib a
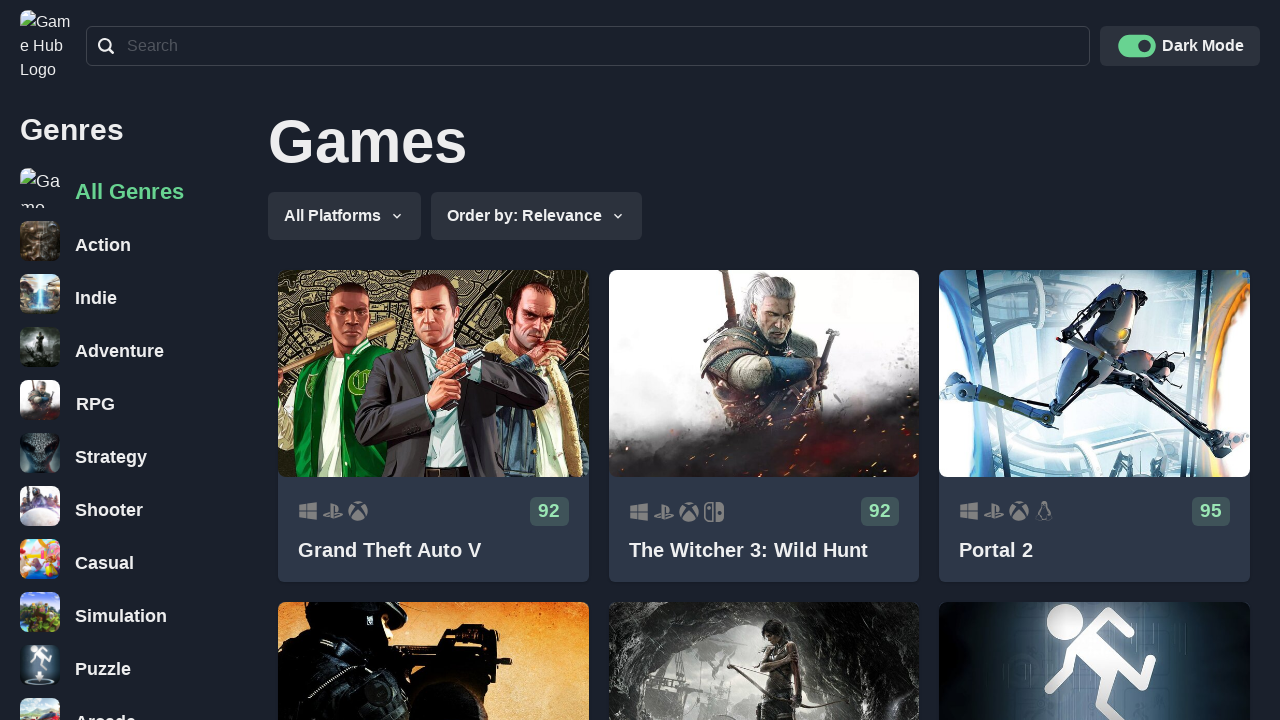

Waited for game grid to reload
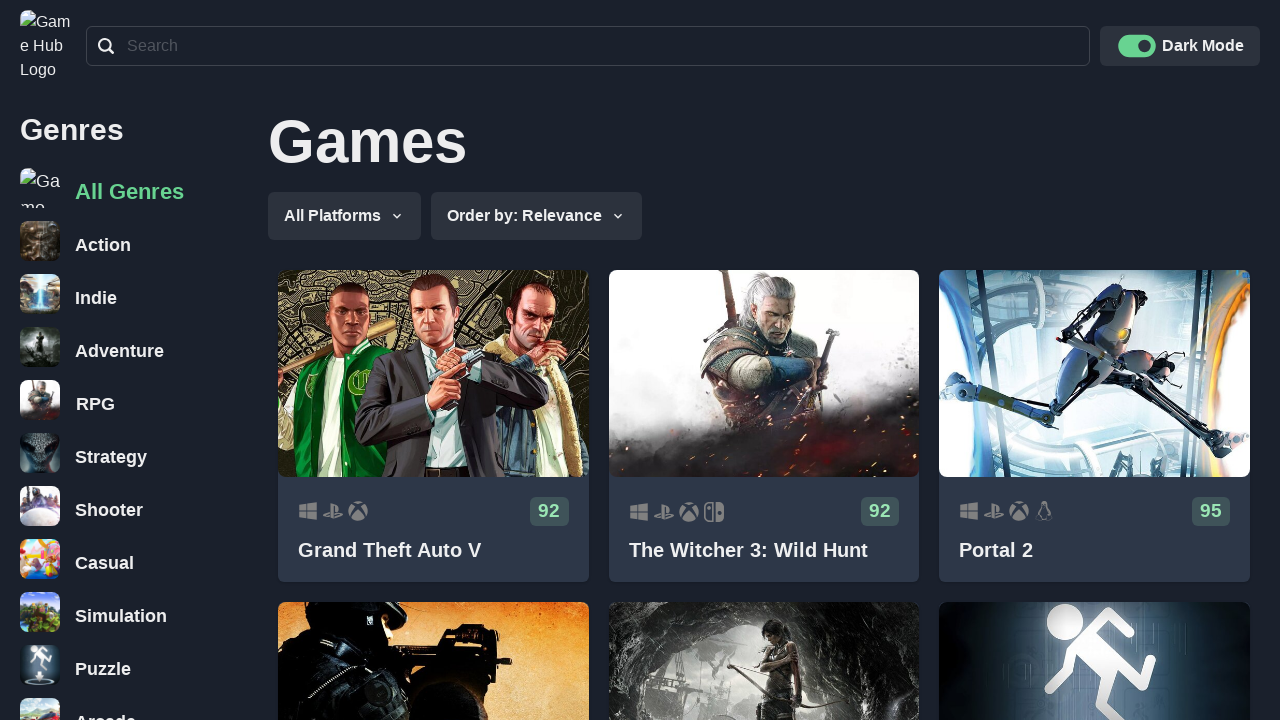

Re-located all game card elements after returning to home page
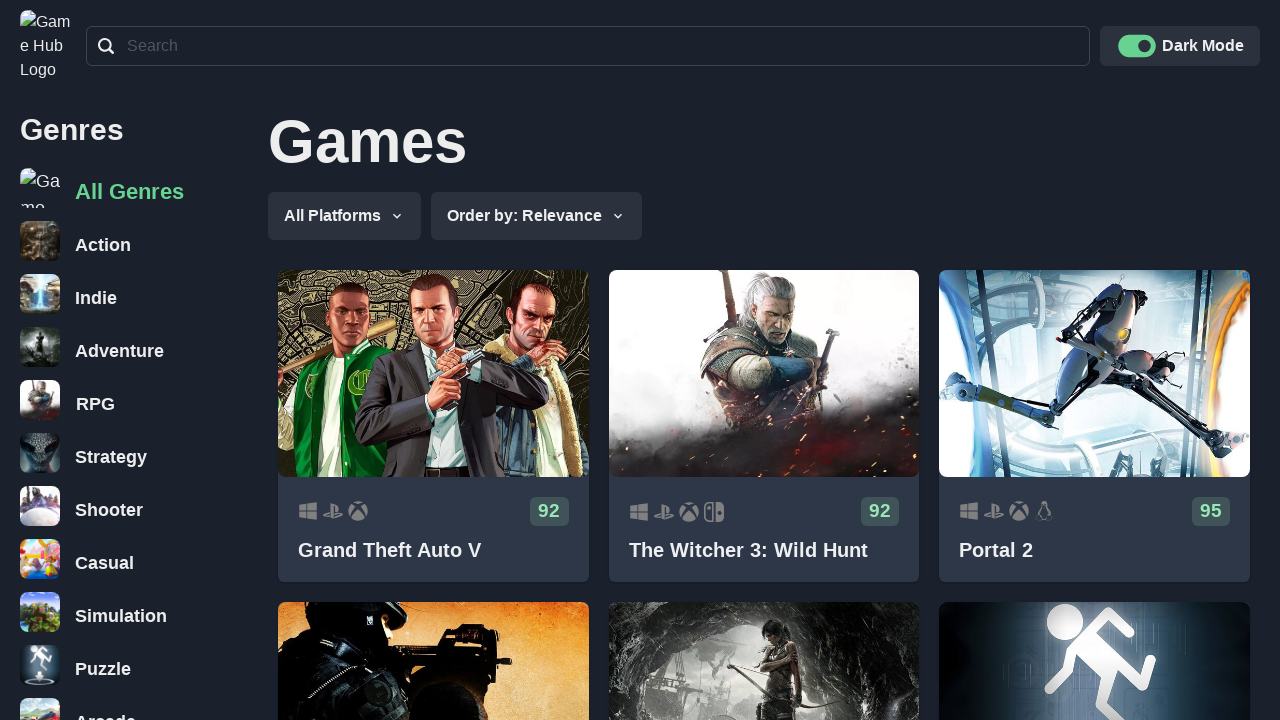

Clicked on game card 5 at (764, 552) on .css-1hmna4a a >> nth=4
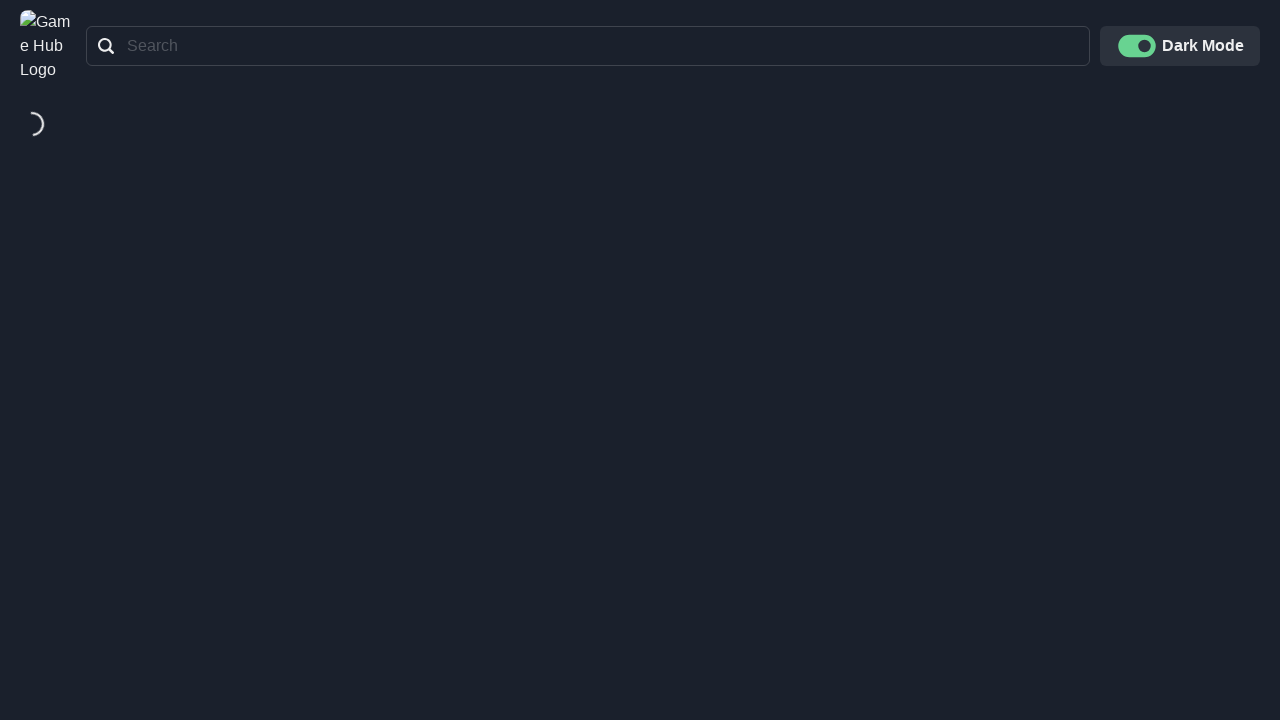

Waited for game description to load
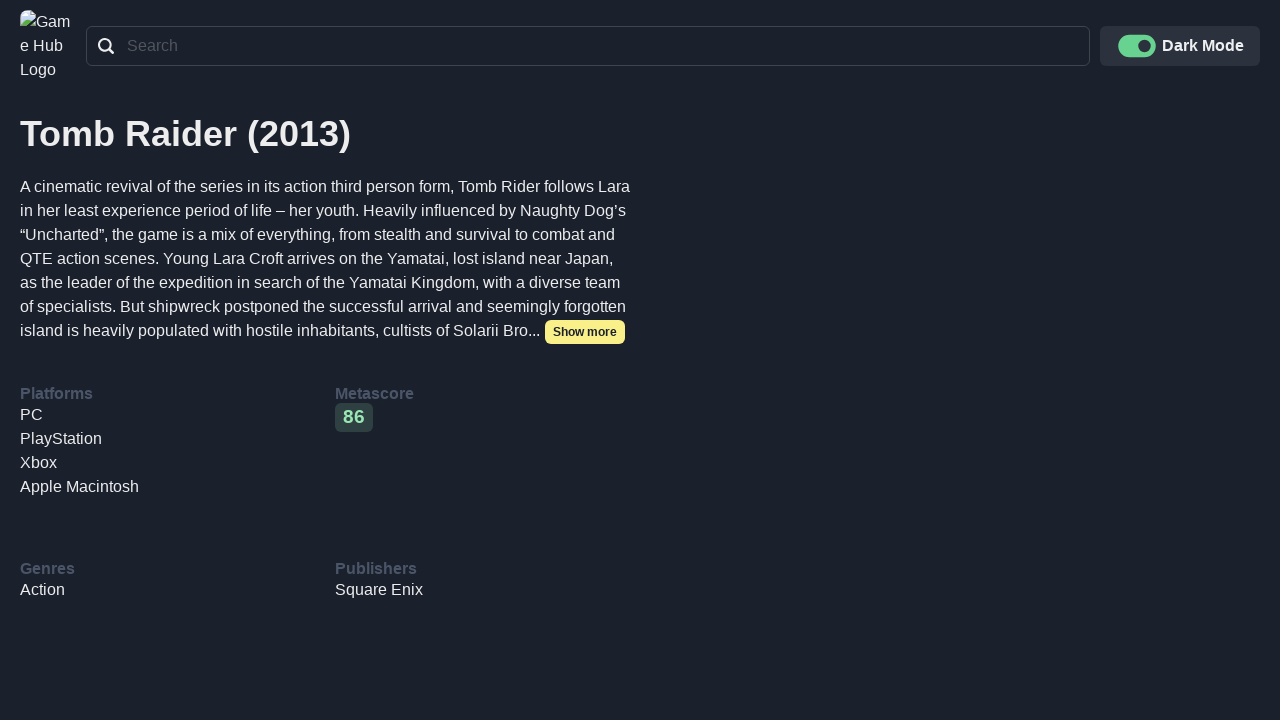

Clicked expand button to expand game description at (585, 332) on .css-1v8my8o button
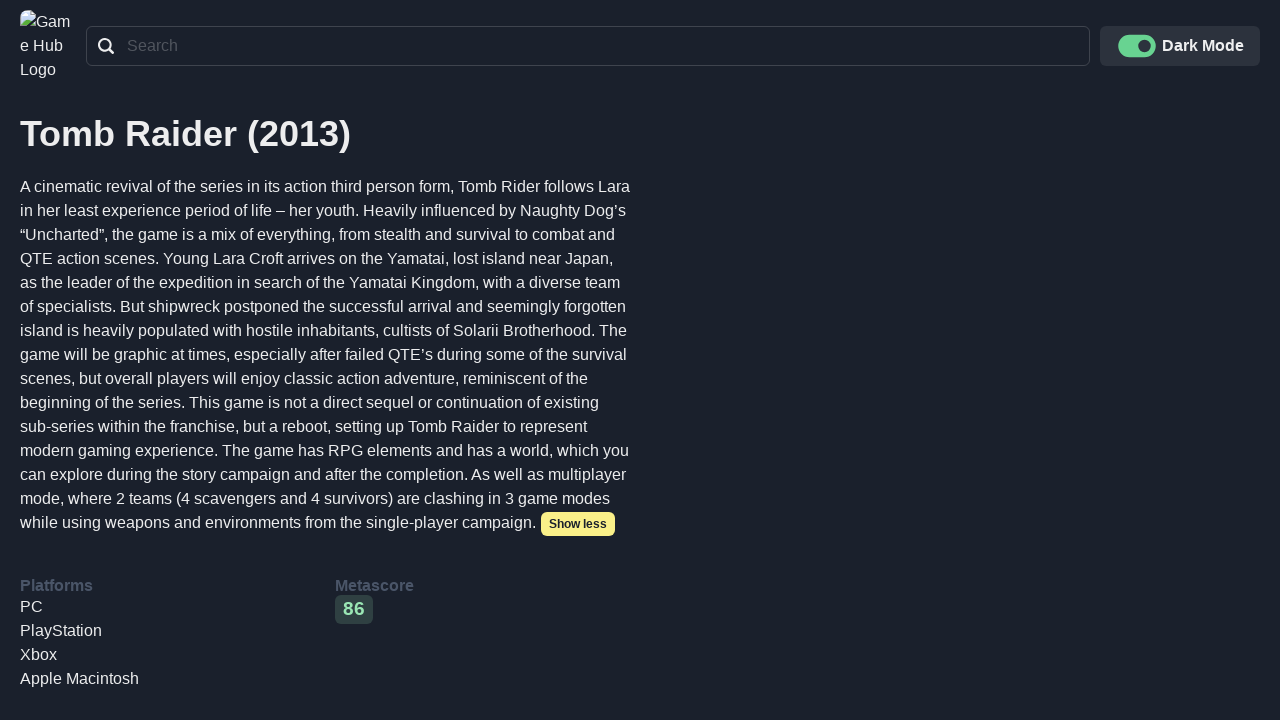

Waited for game description to expand
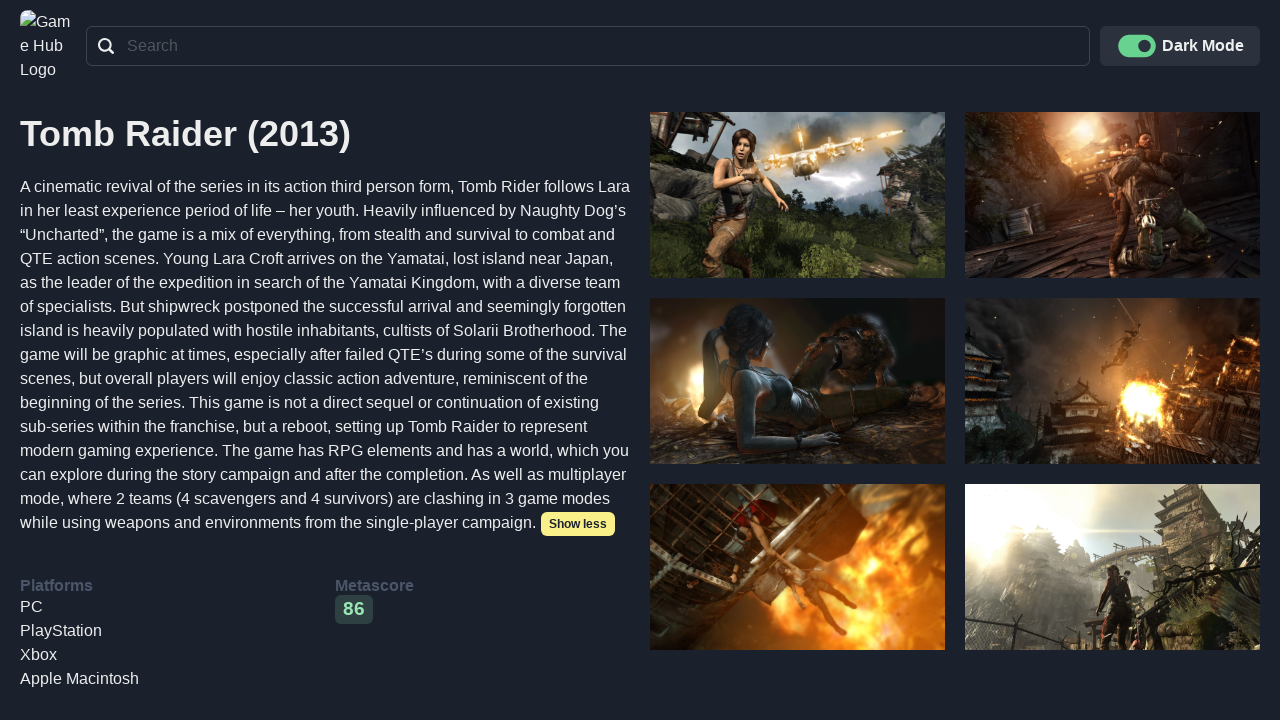

Clicked collapse button to collapse game description at (578, 524) on .css-1v8my8o button
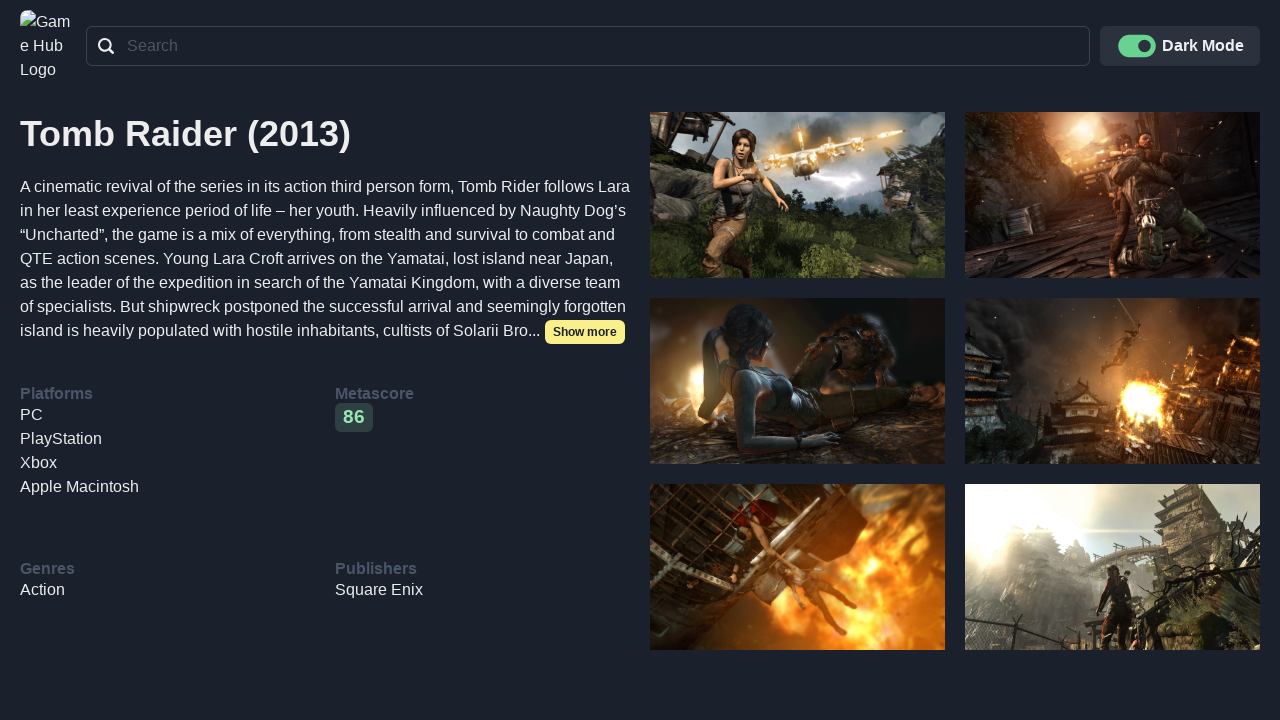

Clicked logo to navigate back to home page at (48, 46) on nav.css-134xcib a
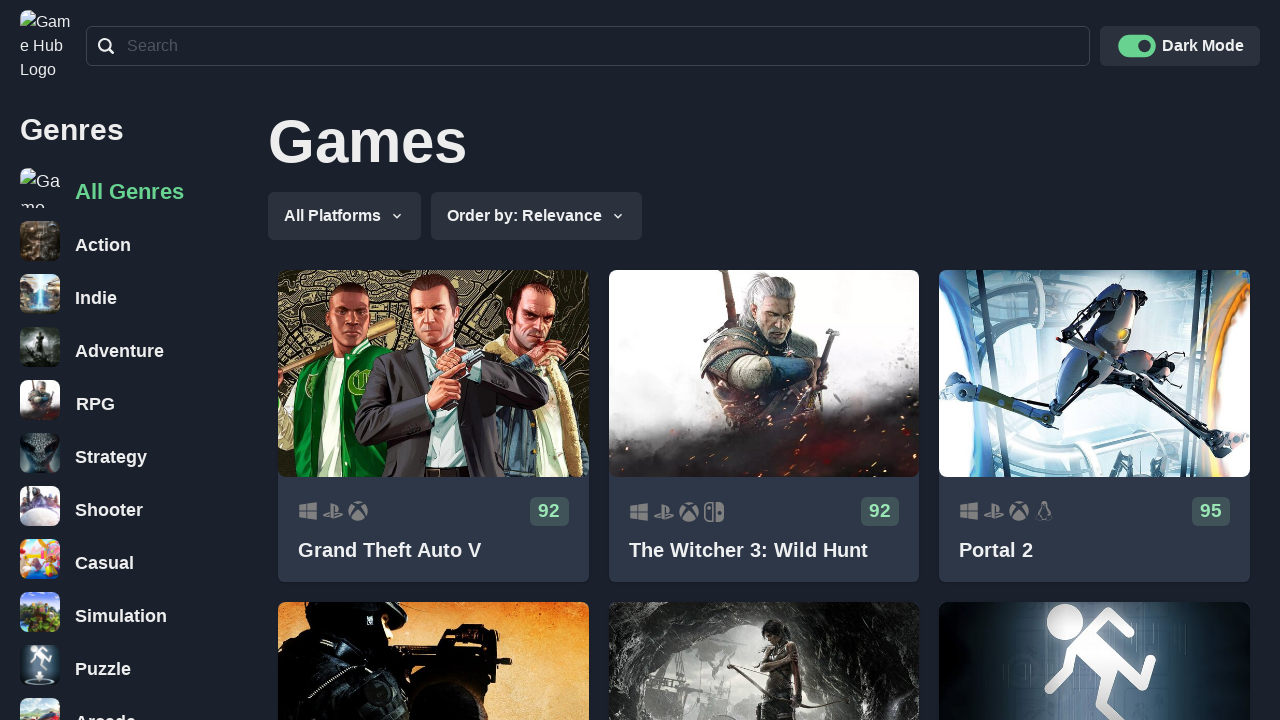

Waited for game grid to reload
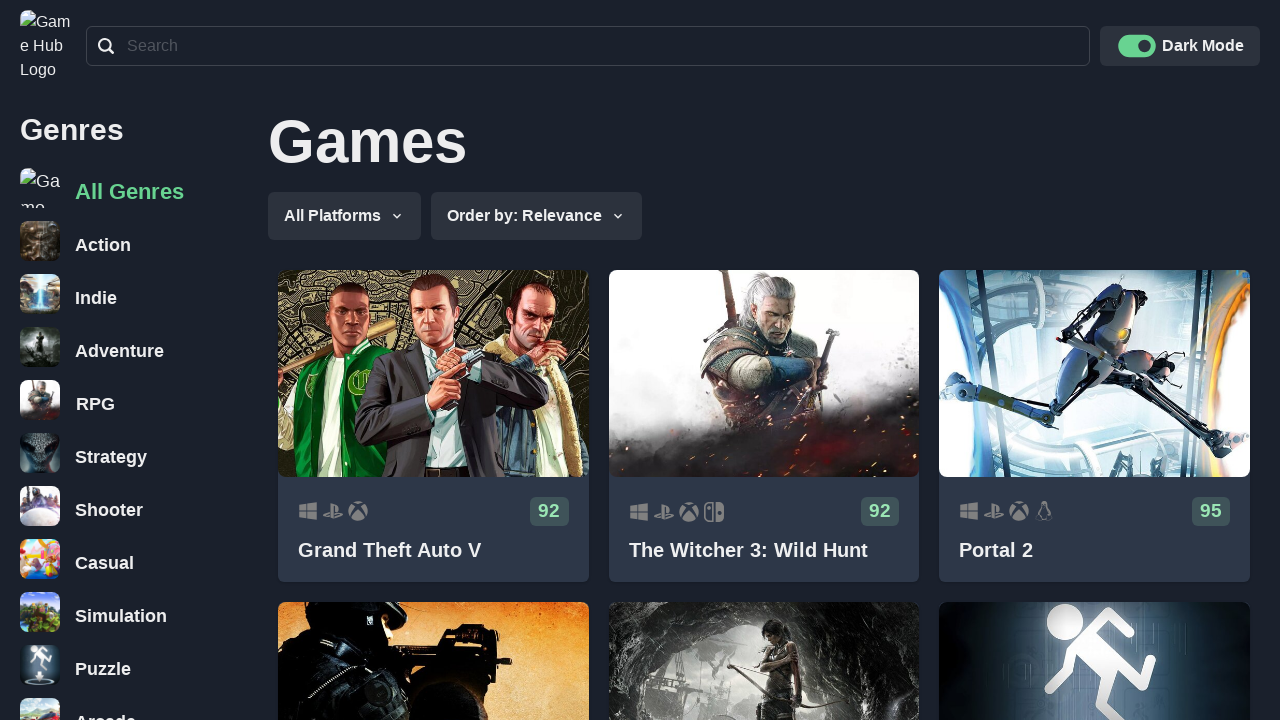

Re-located all game card elements after returning to home page
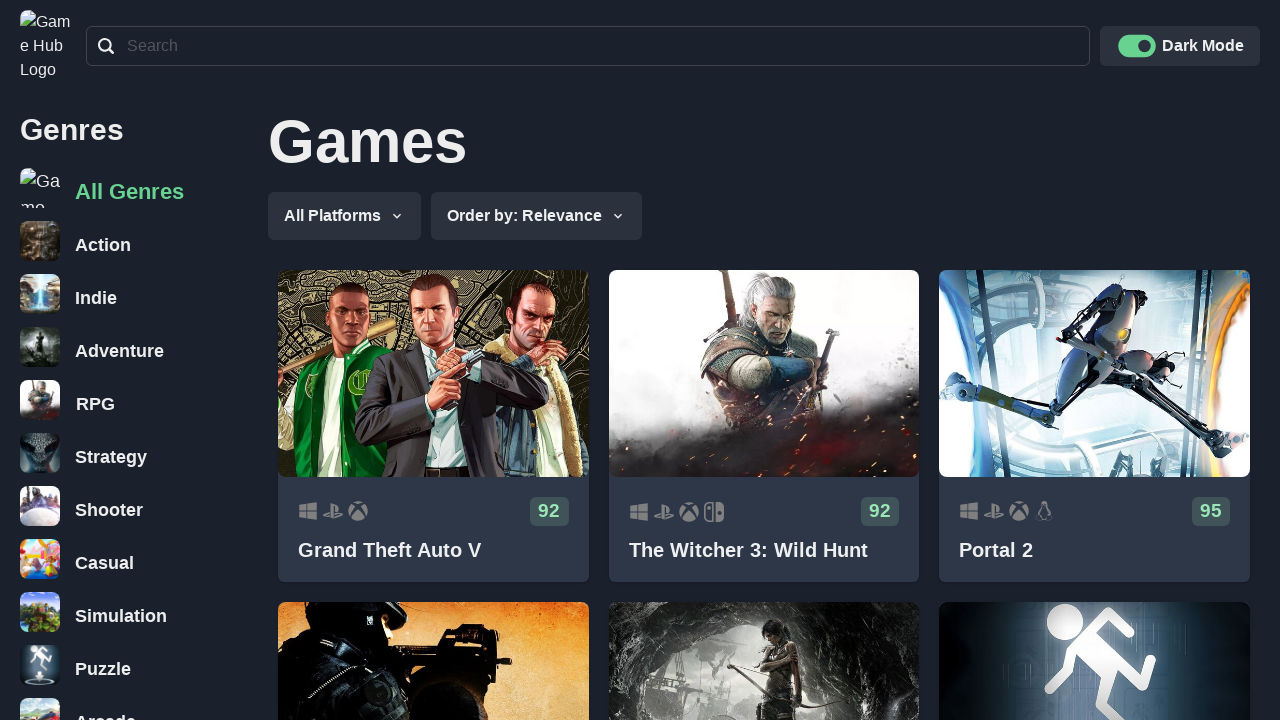

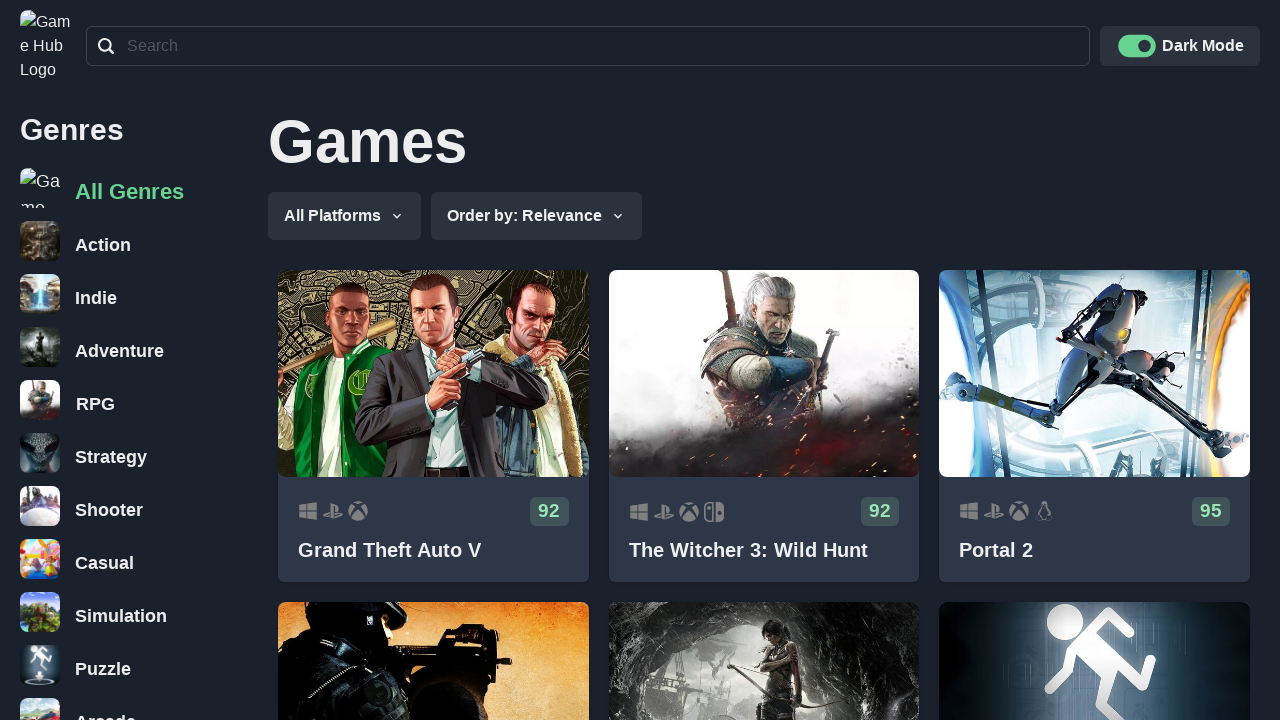